Tests infinite scroll functionality by repeatedly scrolling down the page 250 pixels at a time, 10 times total.

Starting URL: http://practice.cybertekschool.com/infinite_scroll

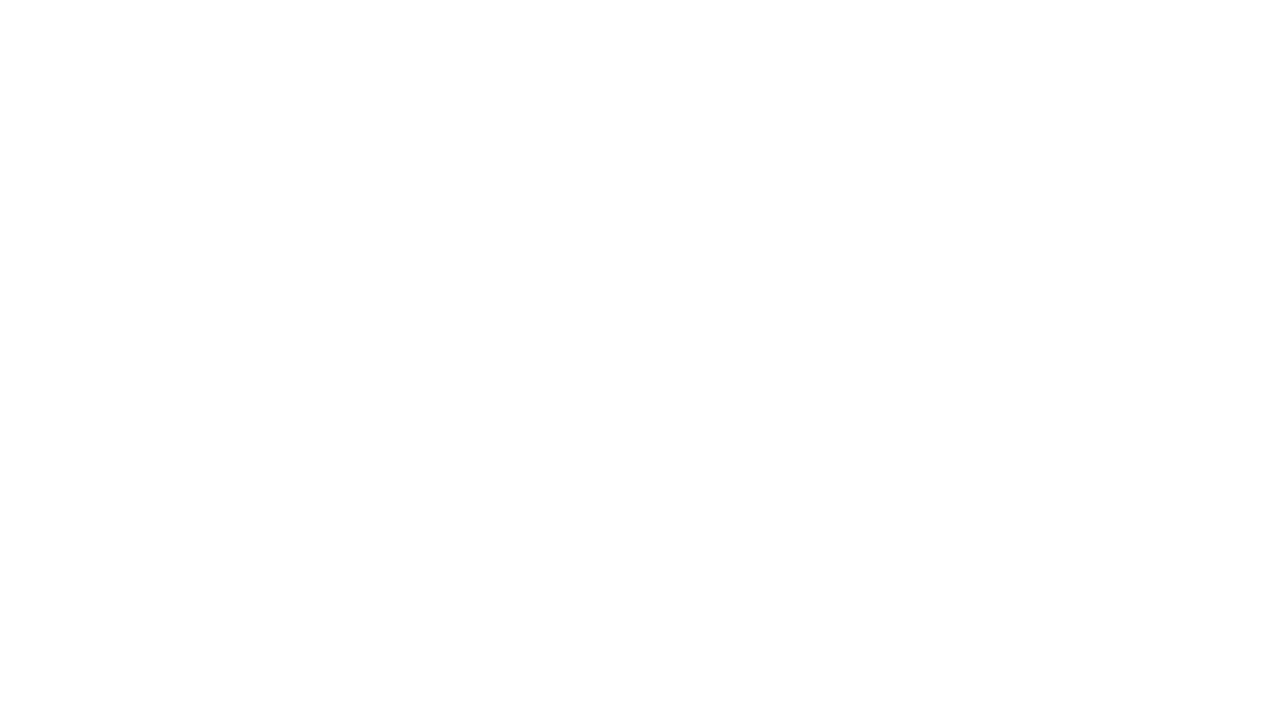

Set viewport to 1920x1080
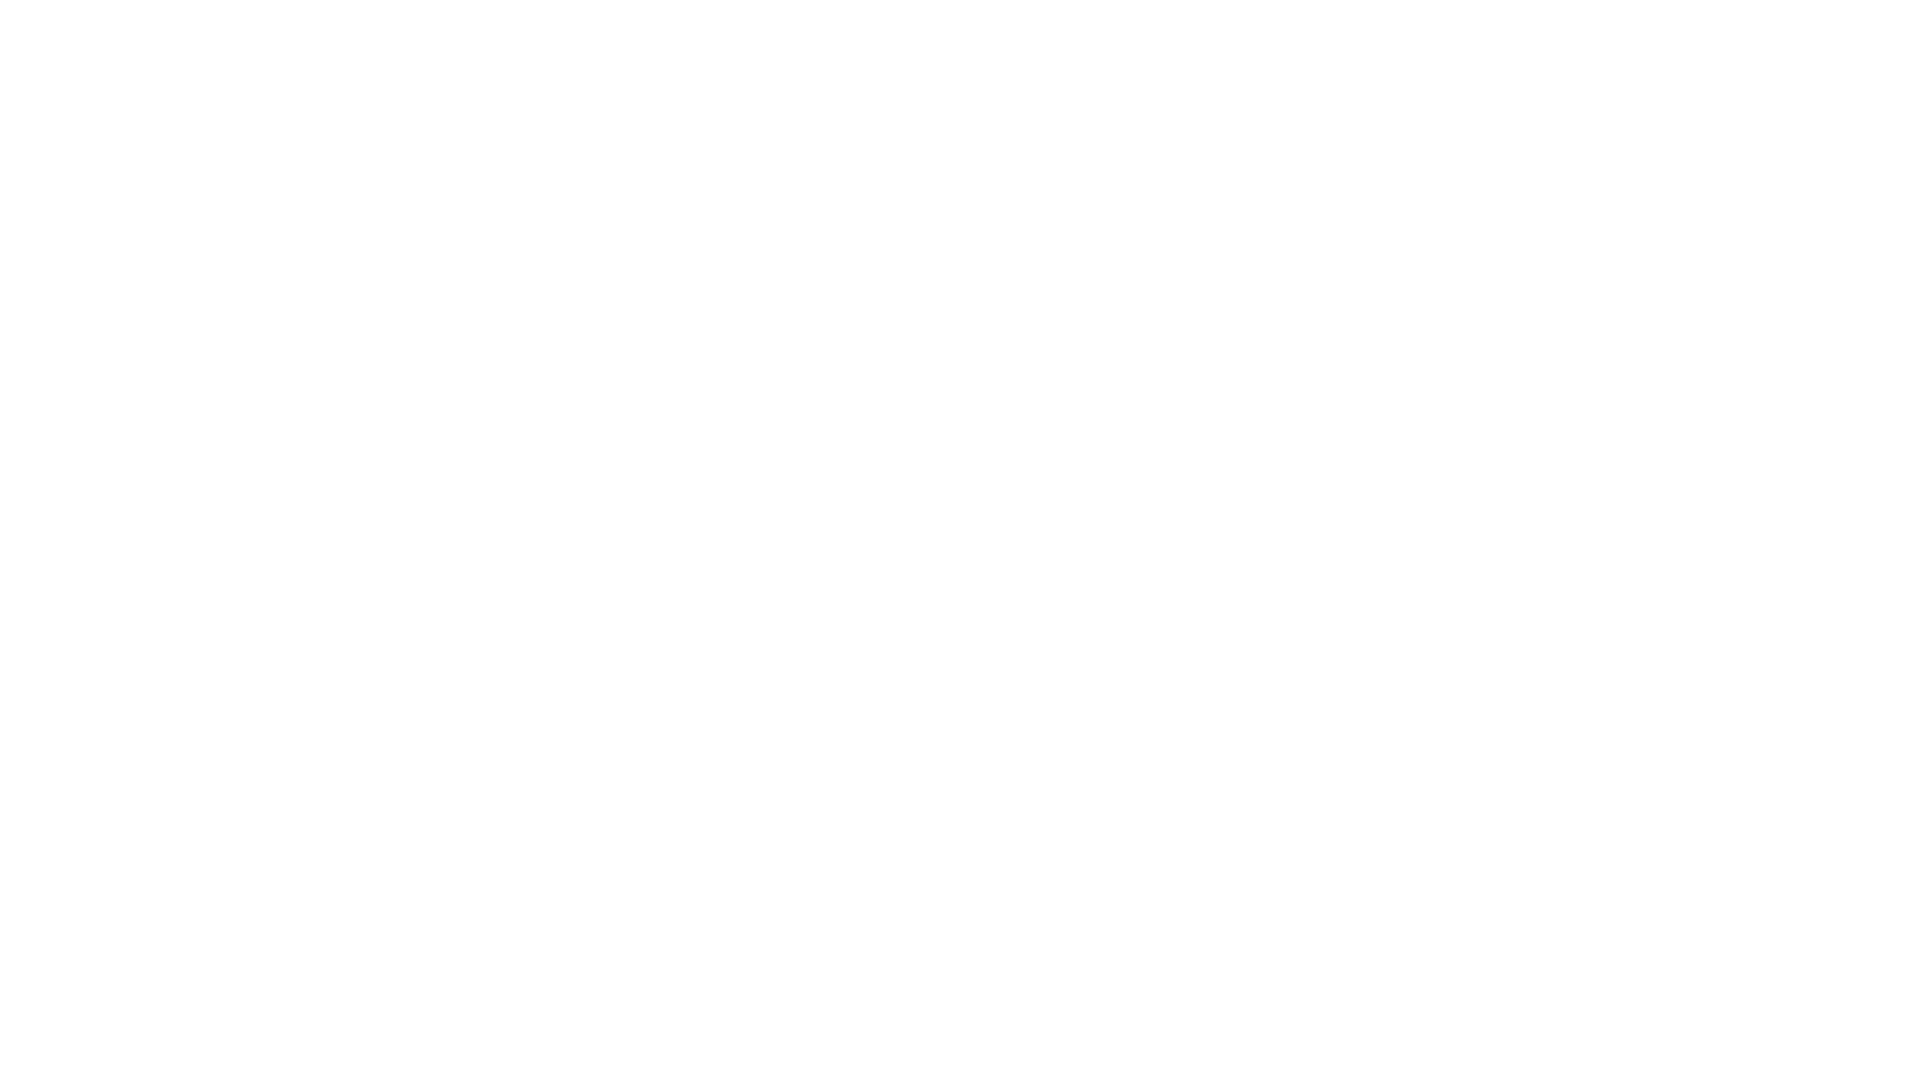

Scrolled down 250 pixels (iteration 1/10)
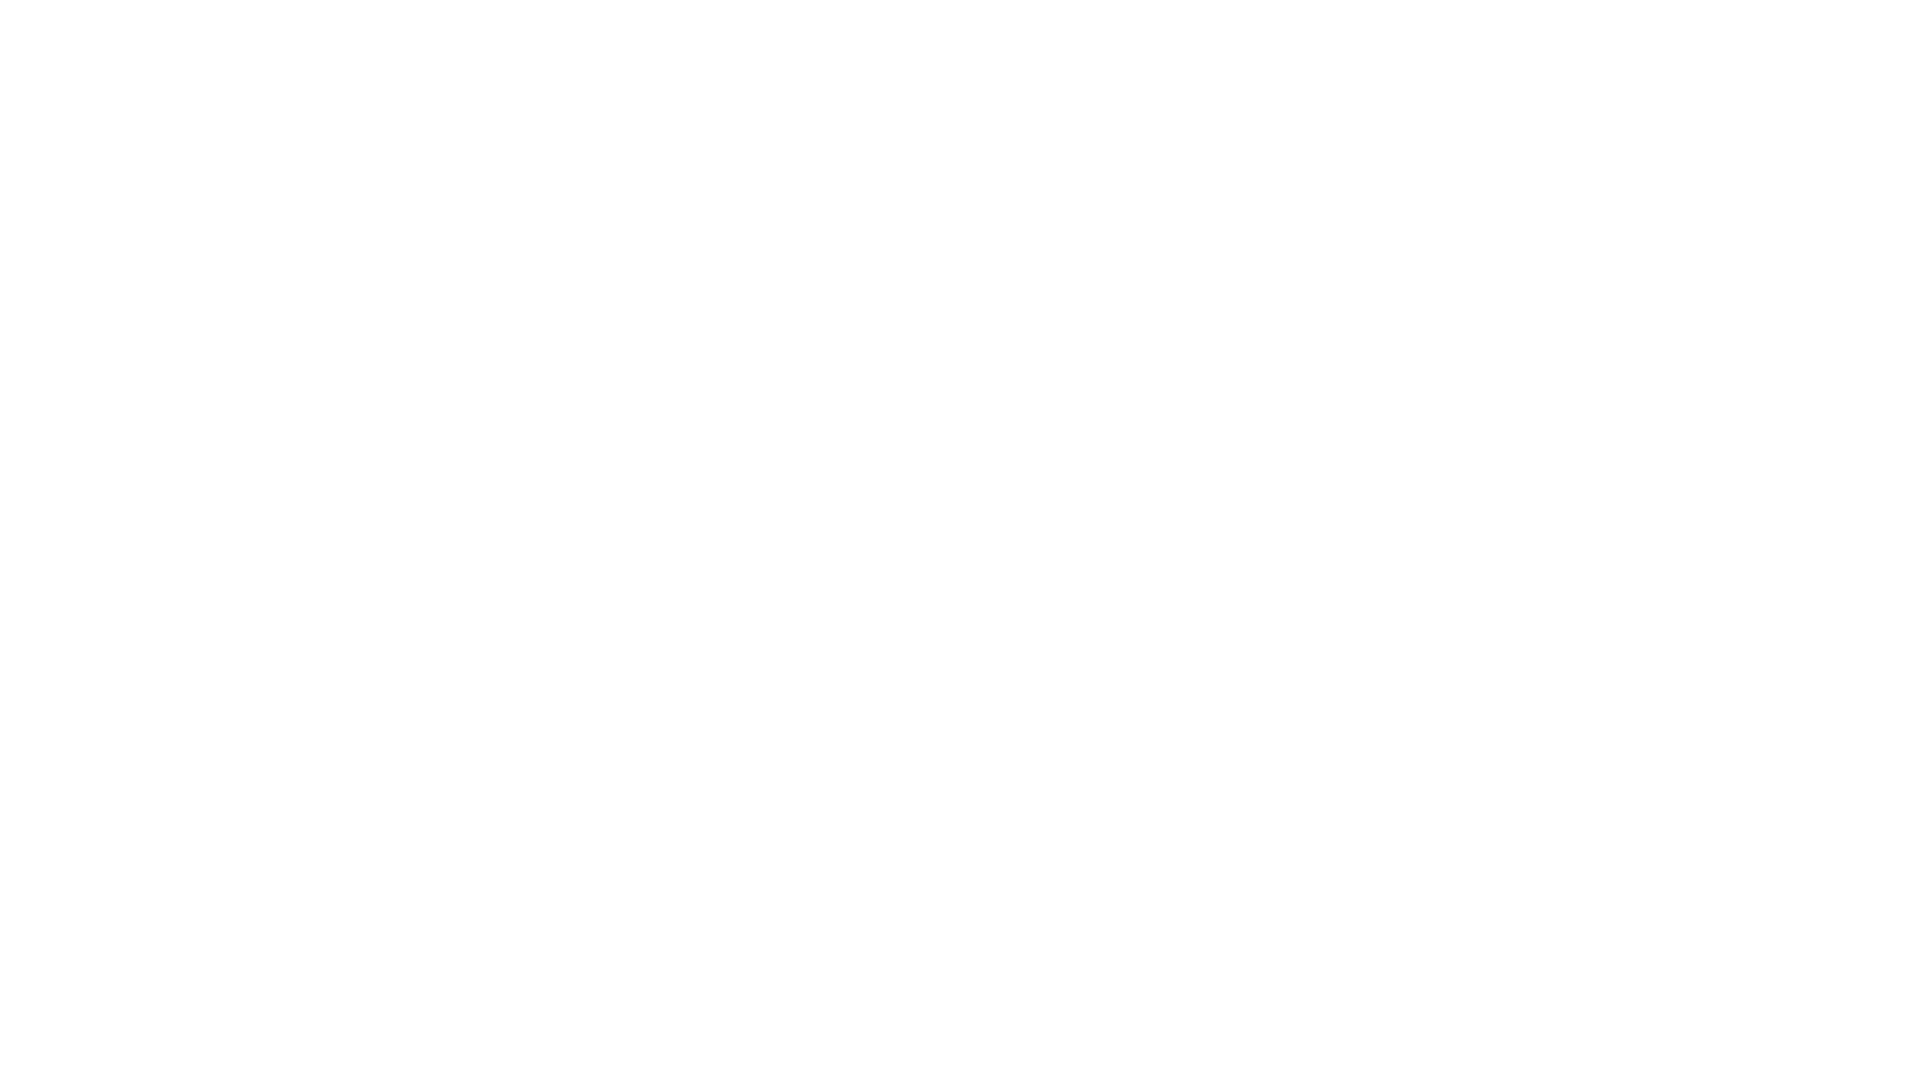

Waited 1 second for content to load after scroll (iteration 1/10)
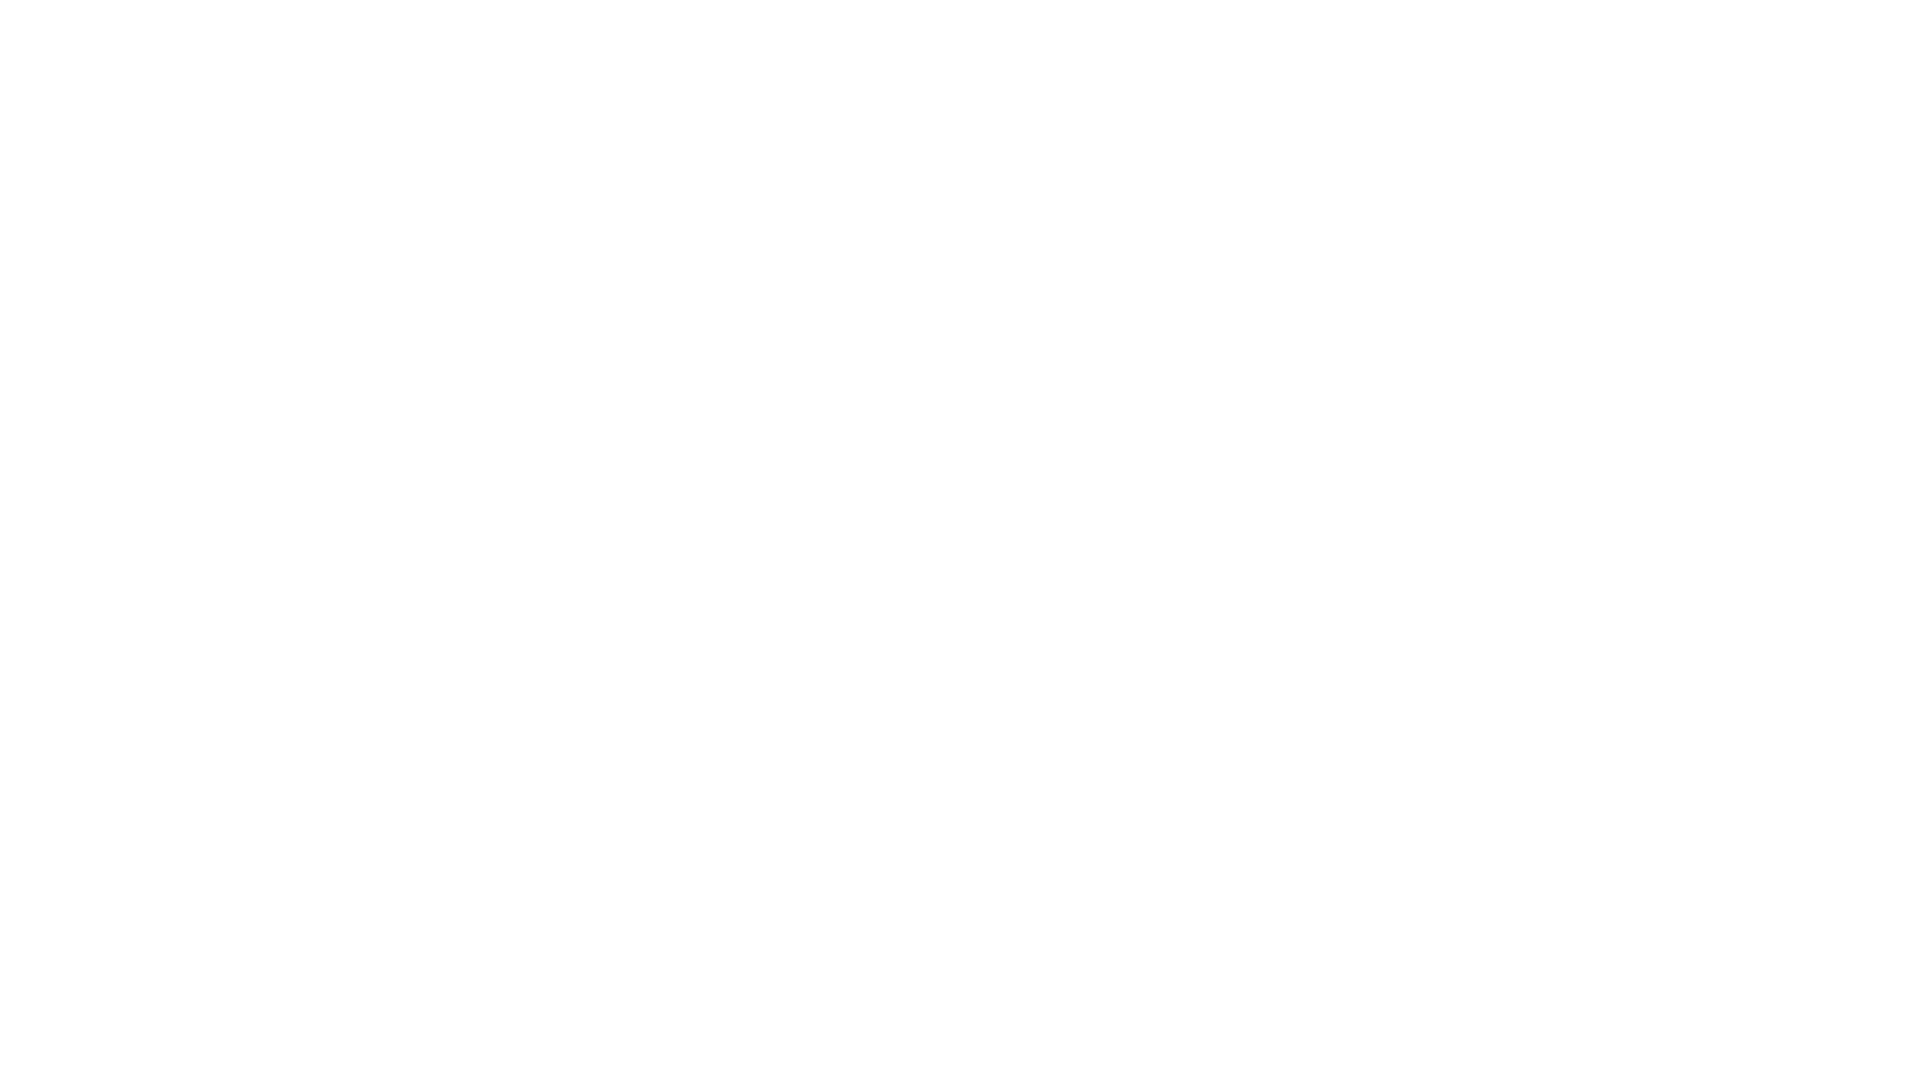

Scrolled down 250 pixels (iteration 2/10)
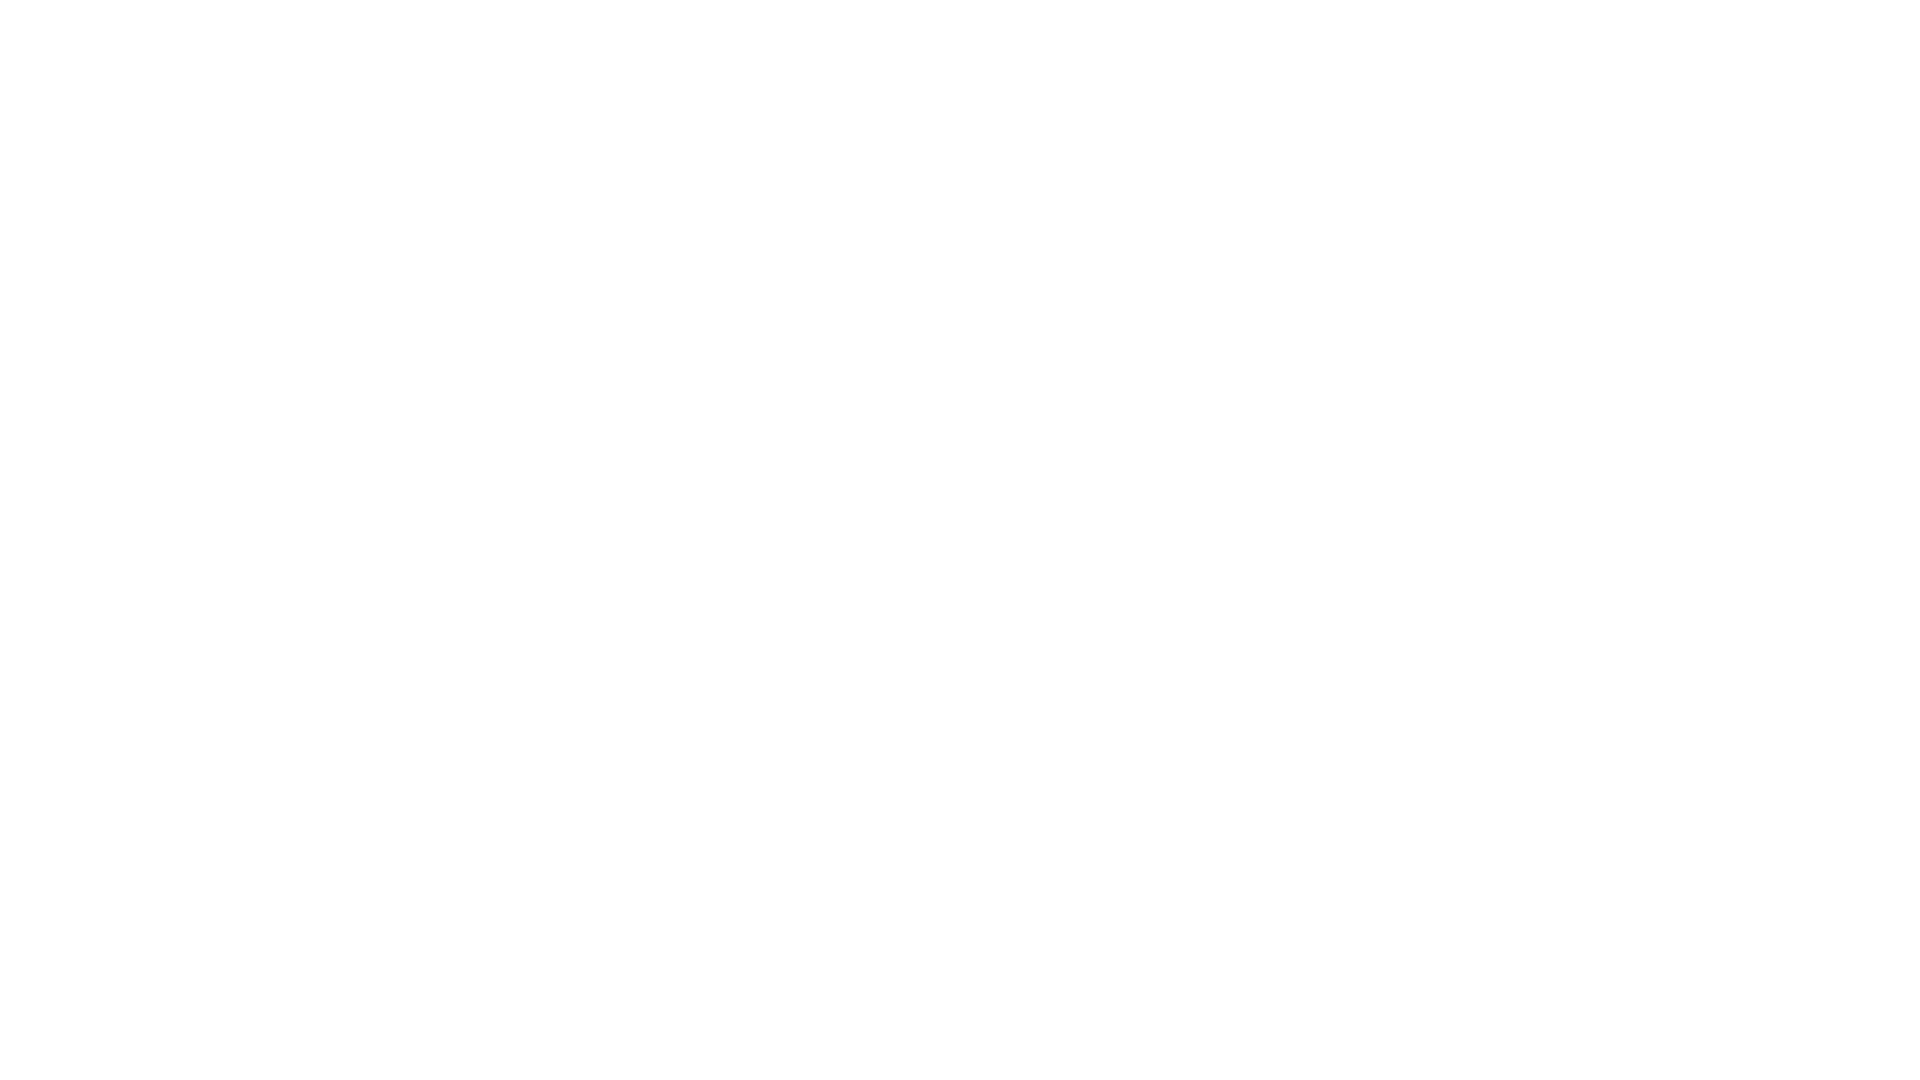

Waited 1 second for content to load after scroll (iteration 2/10)
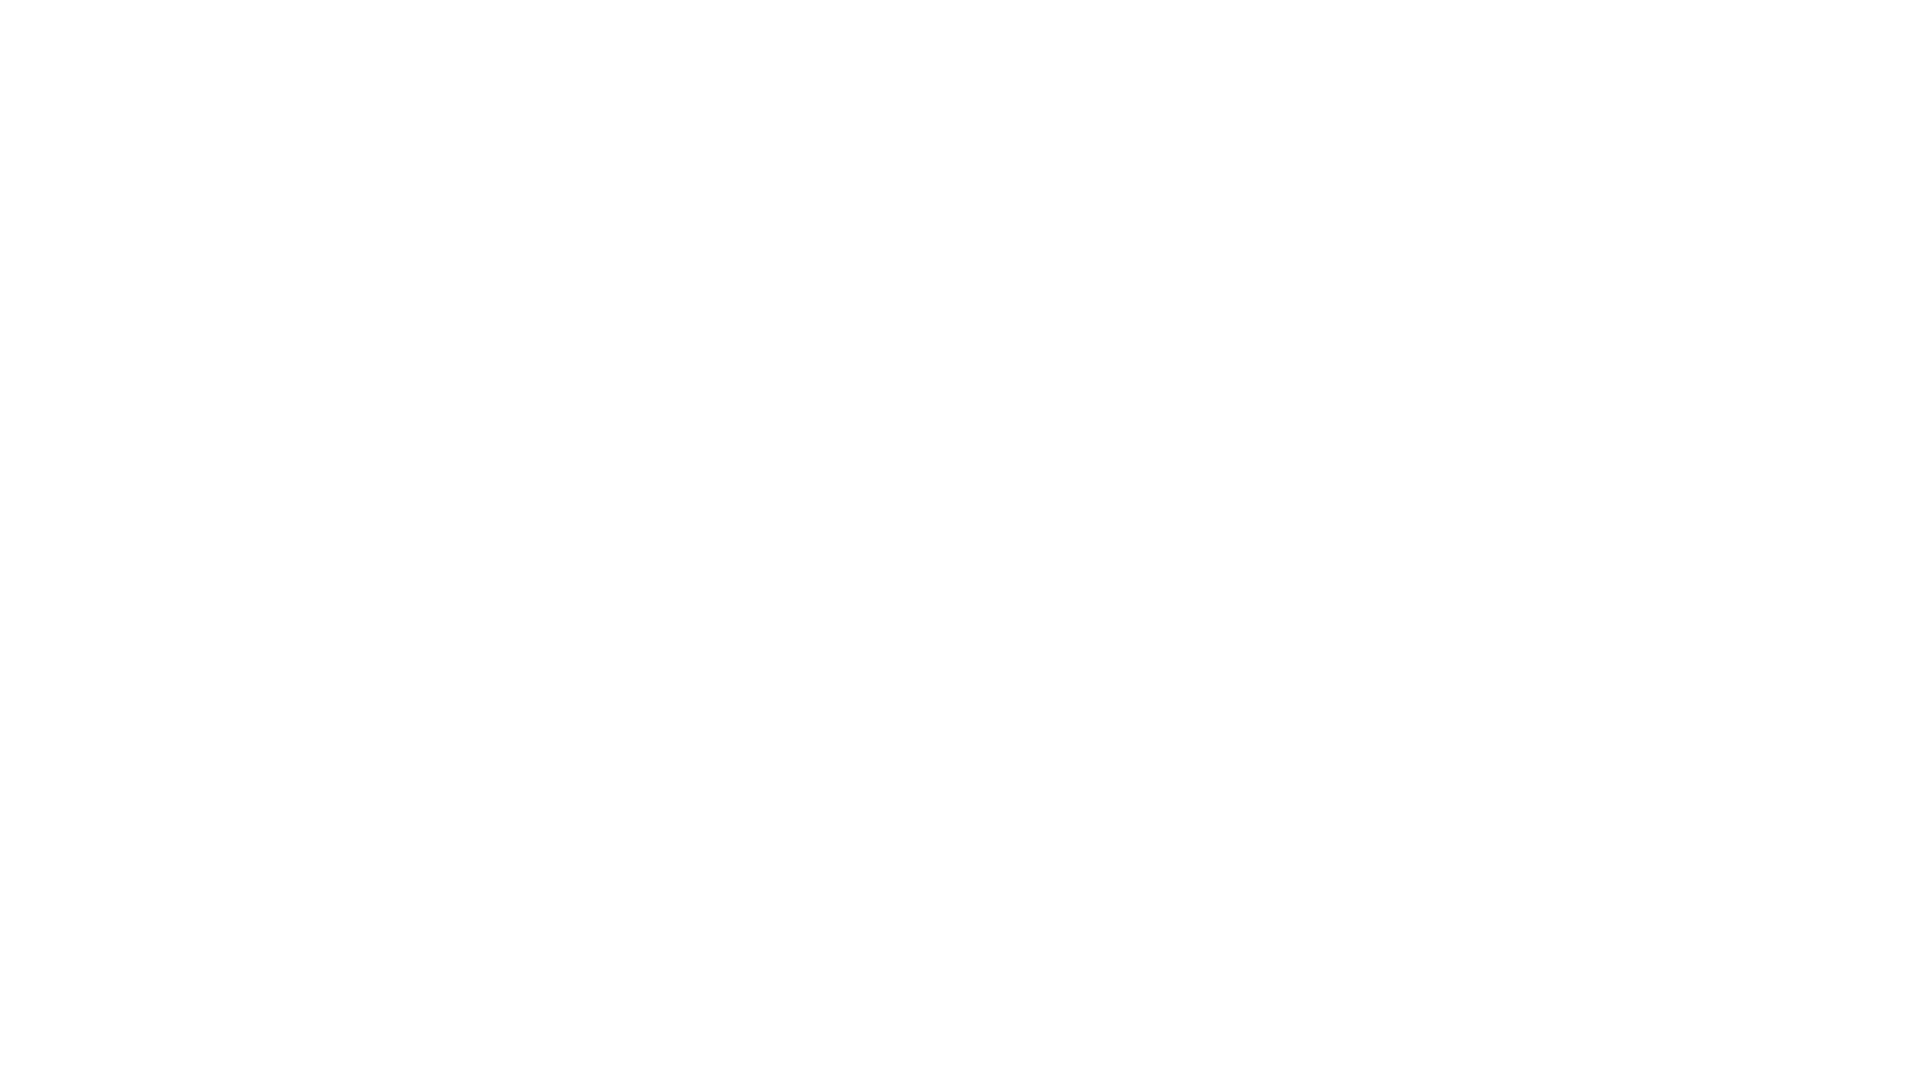

Scrolled down 250 pixels (iteration 3/10)
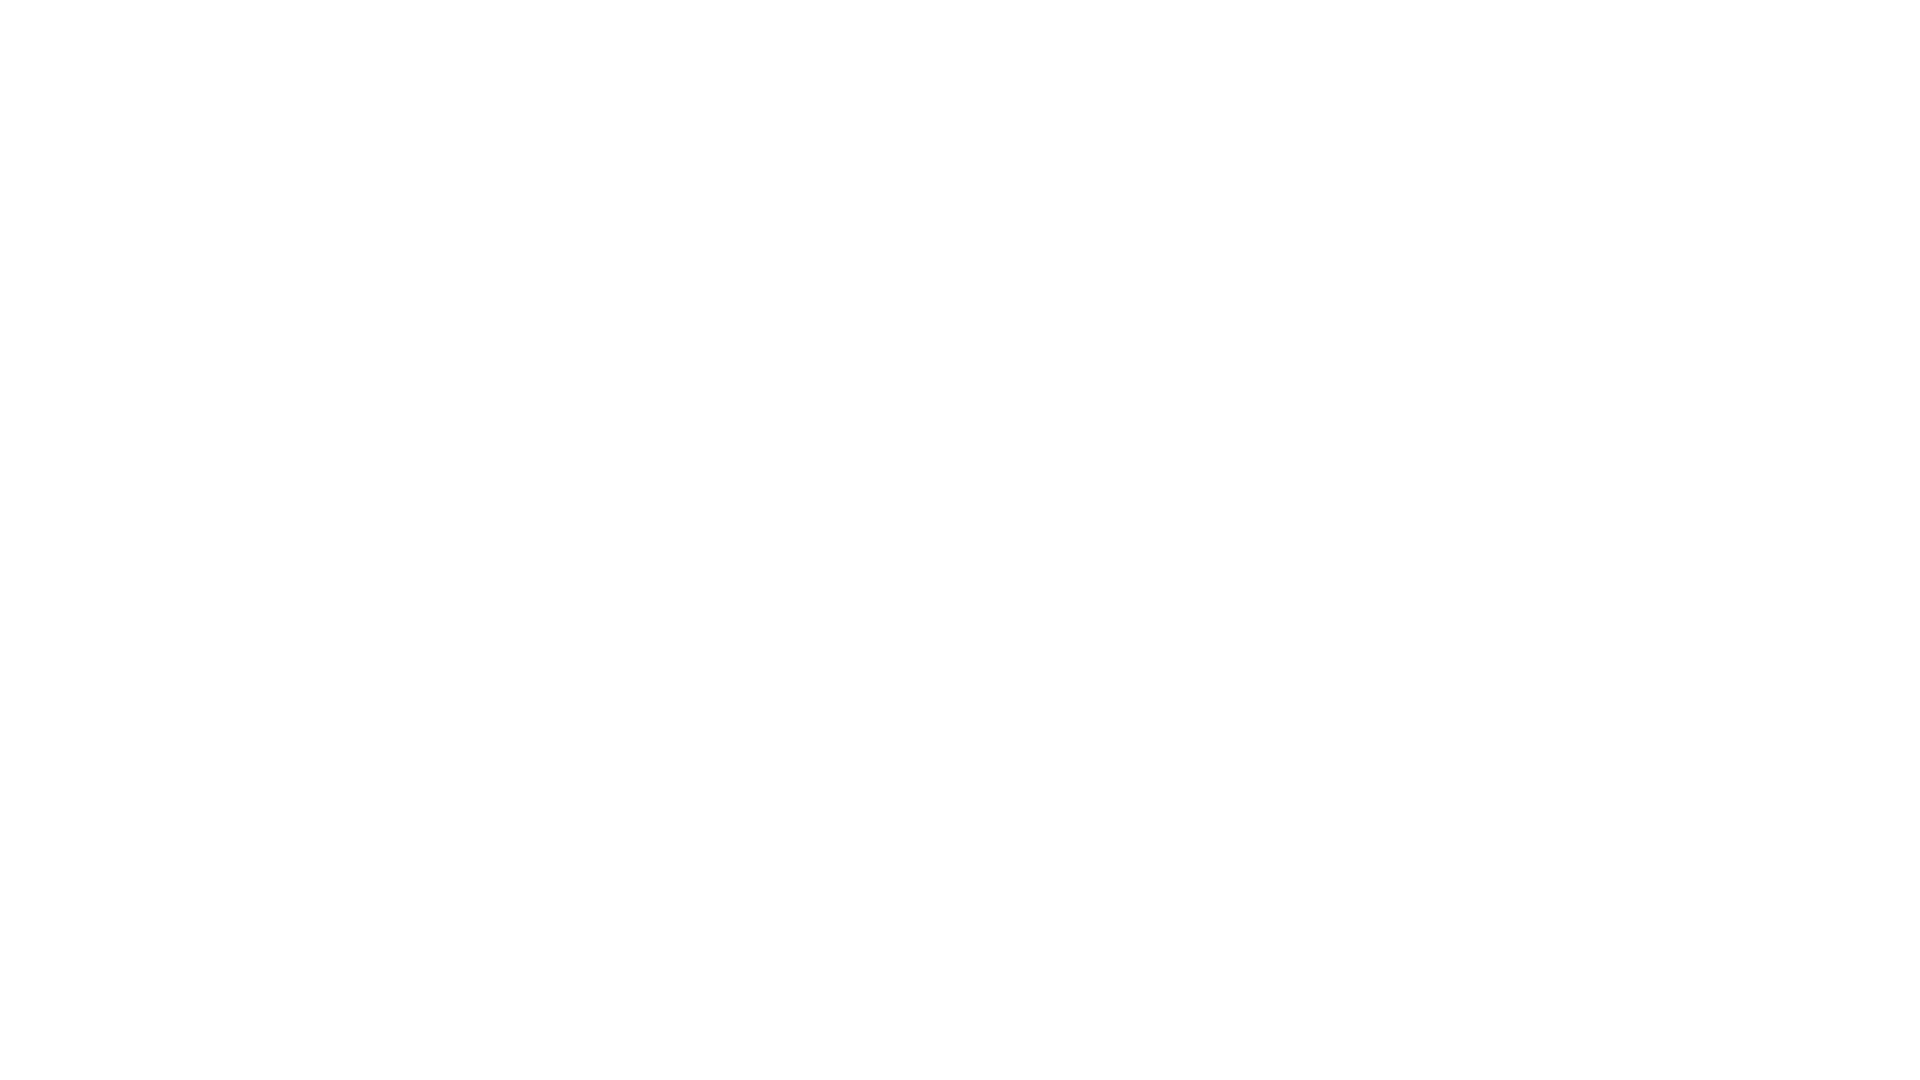

Waited 1 second for content to load after scroll (iteration 3/10)
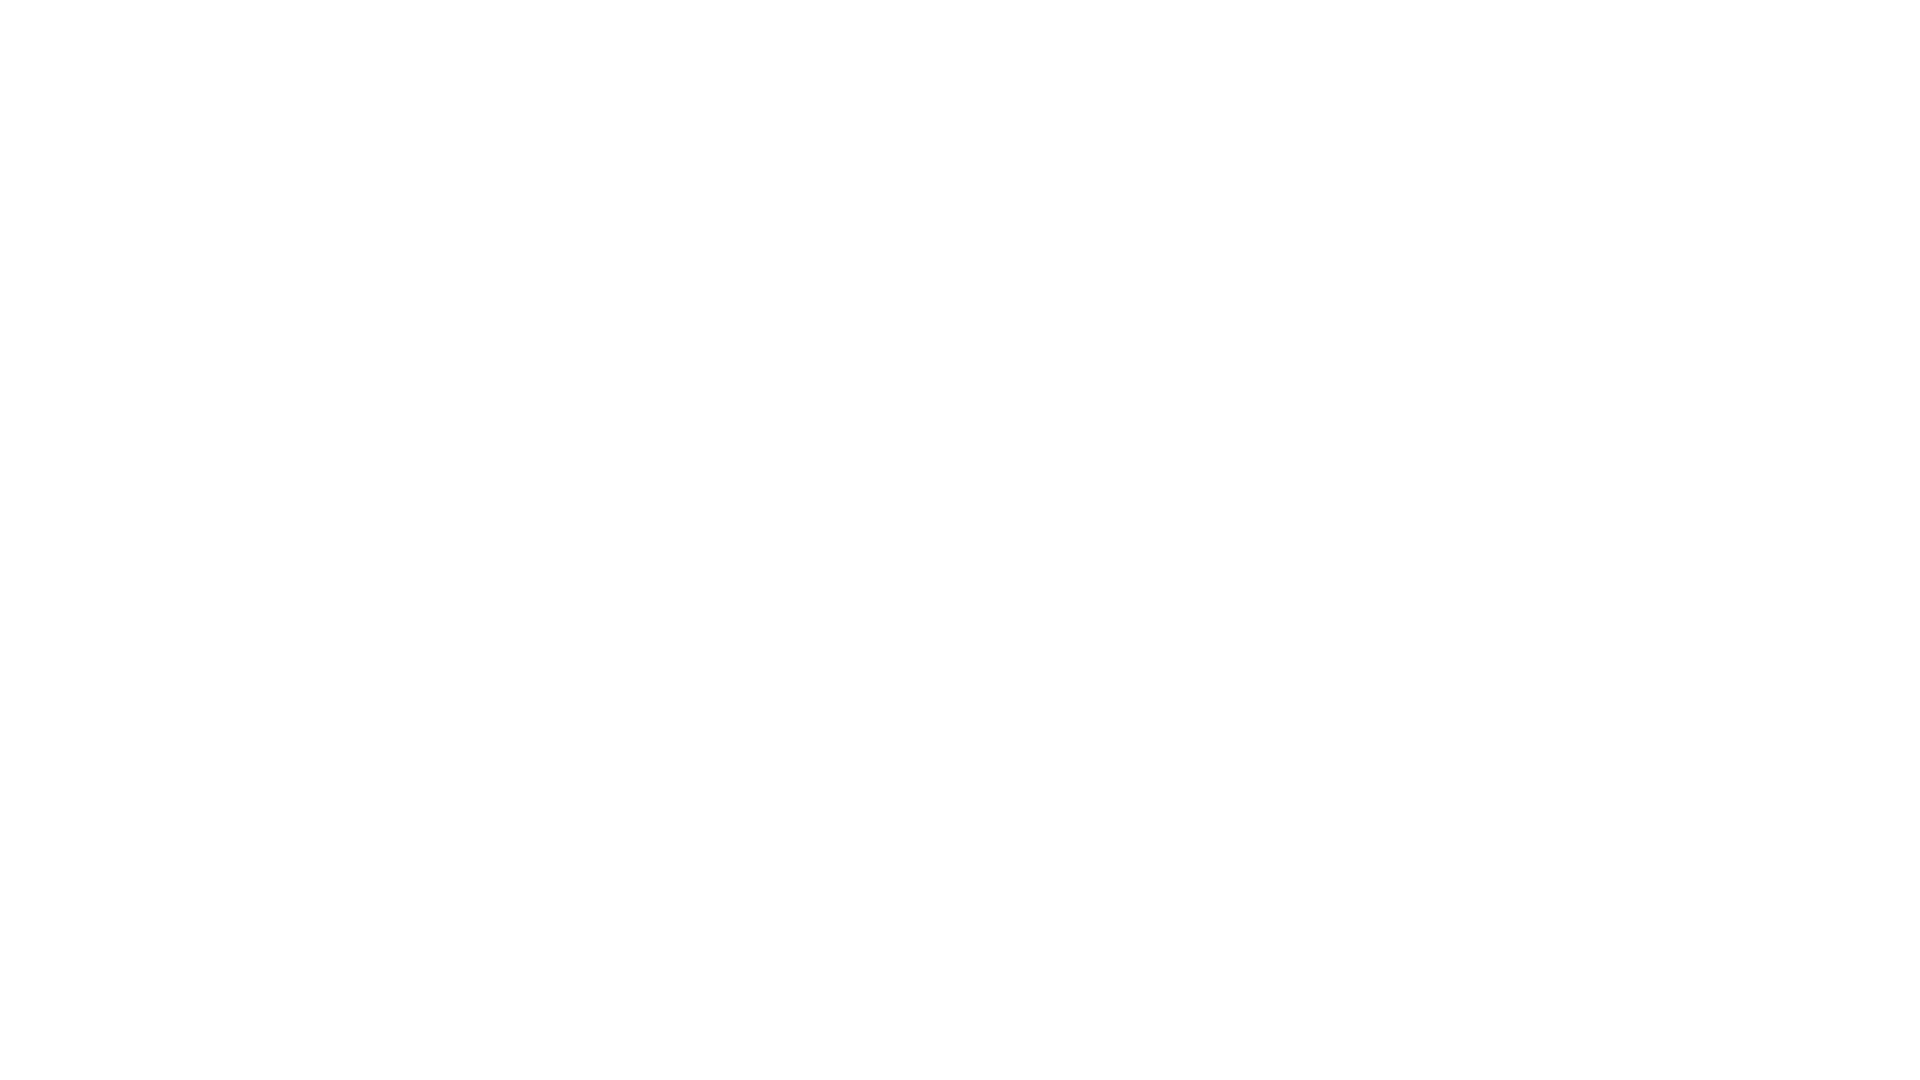

Scrolled down 250 pixels (iteration 4/10)
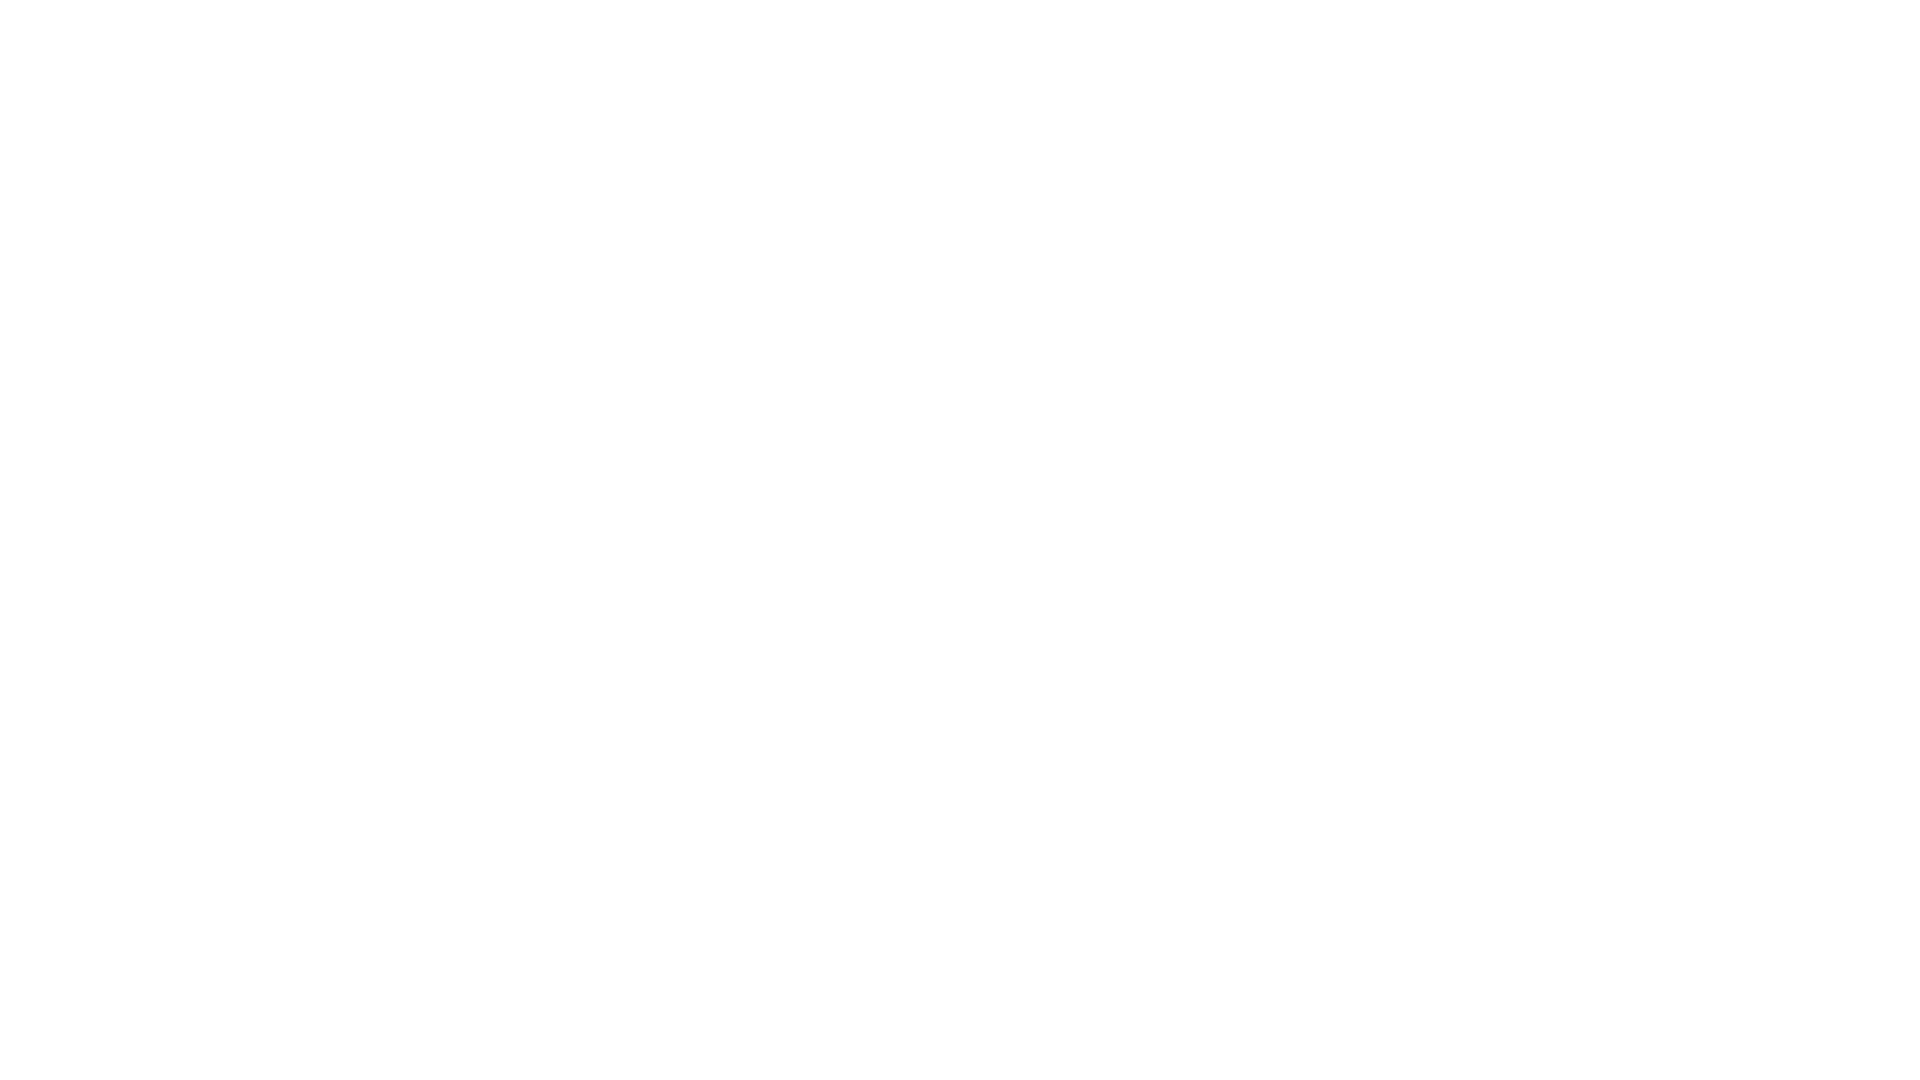

Waited 1 second for content to load after scroll (iteration 4/10)
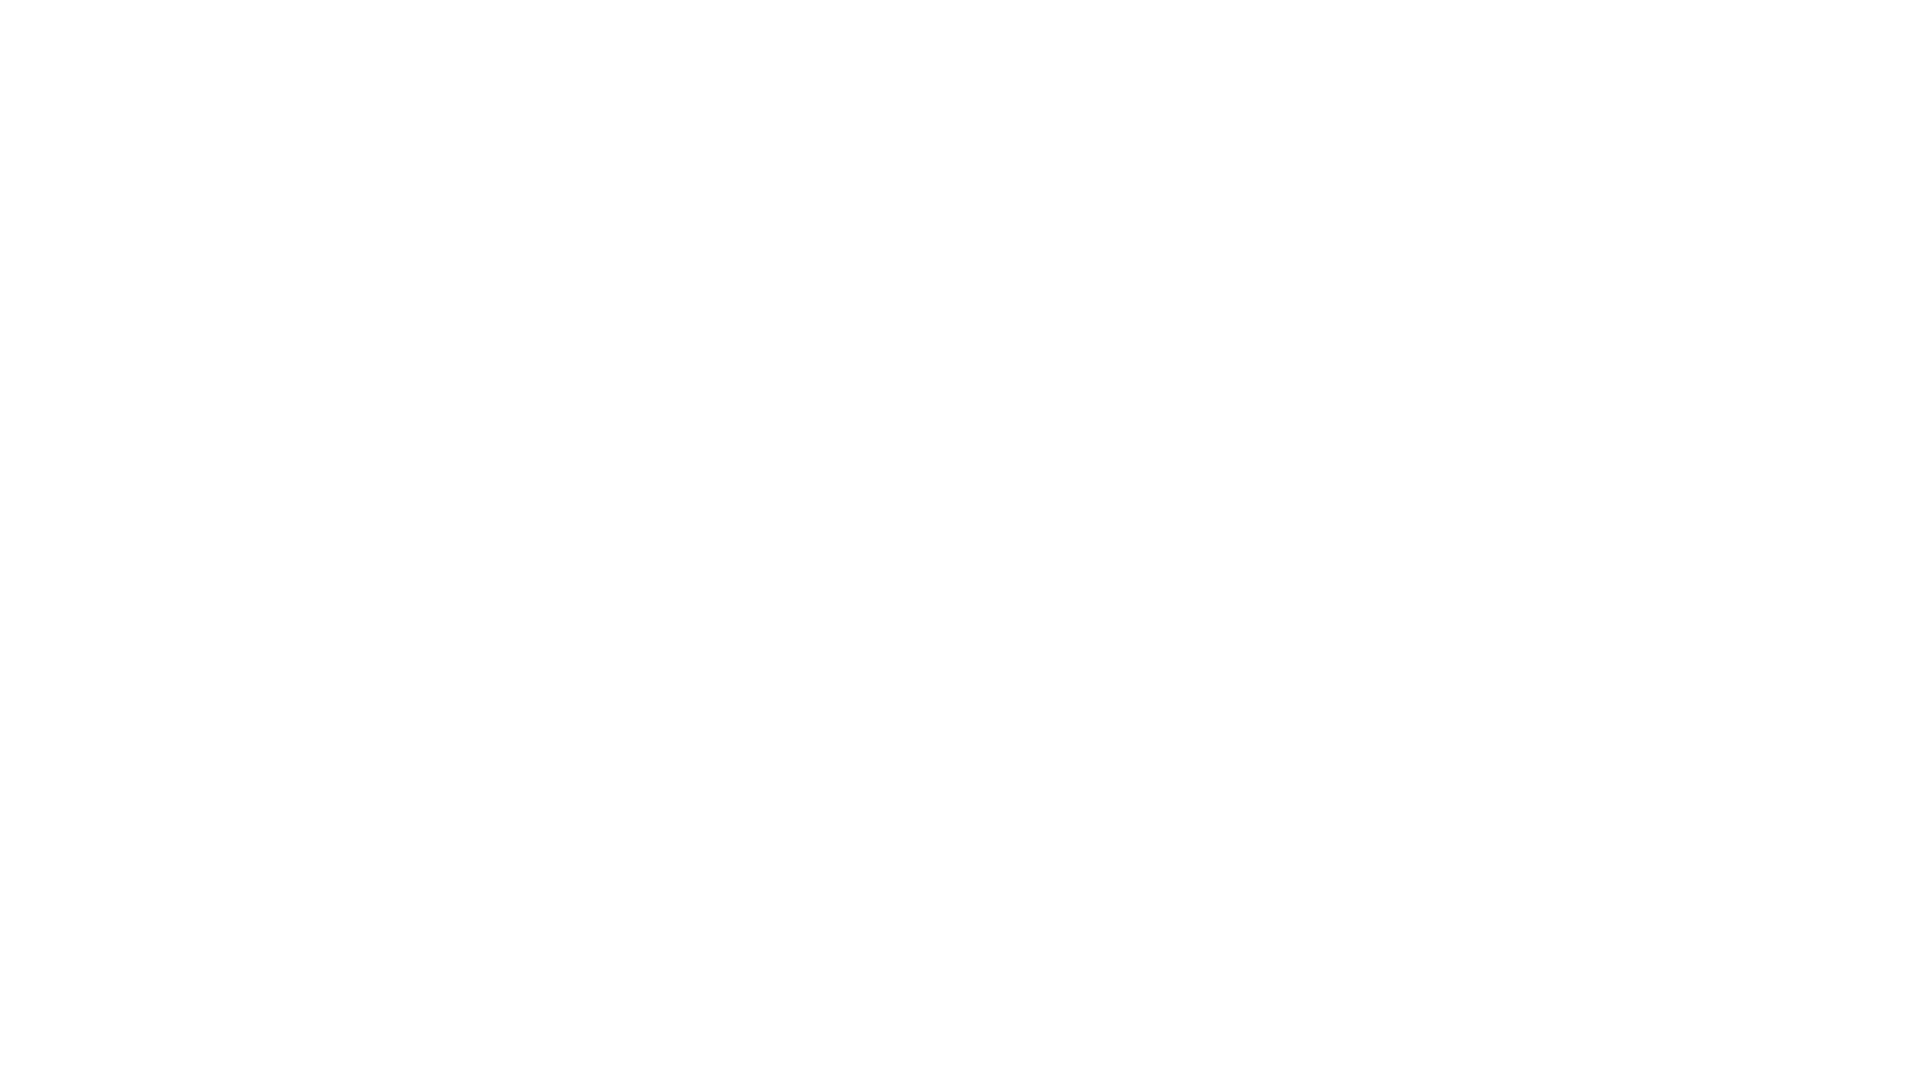

Scrolled down 250 pixels (iteration 5/10)
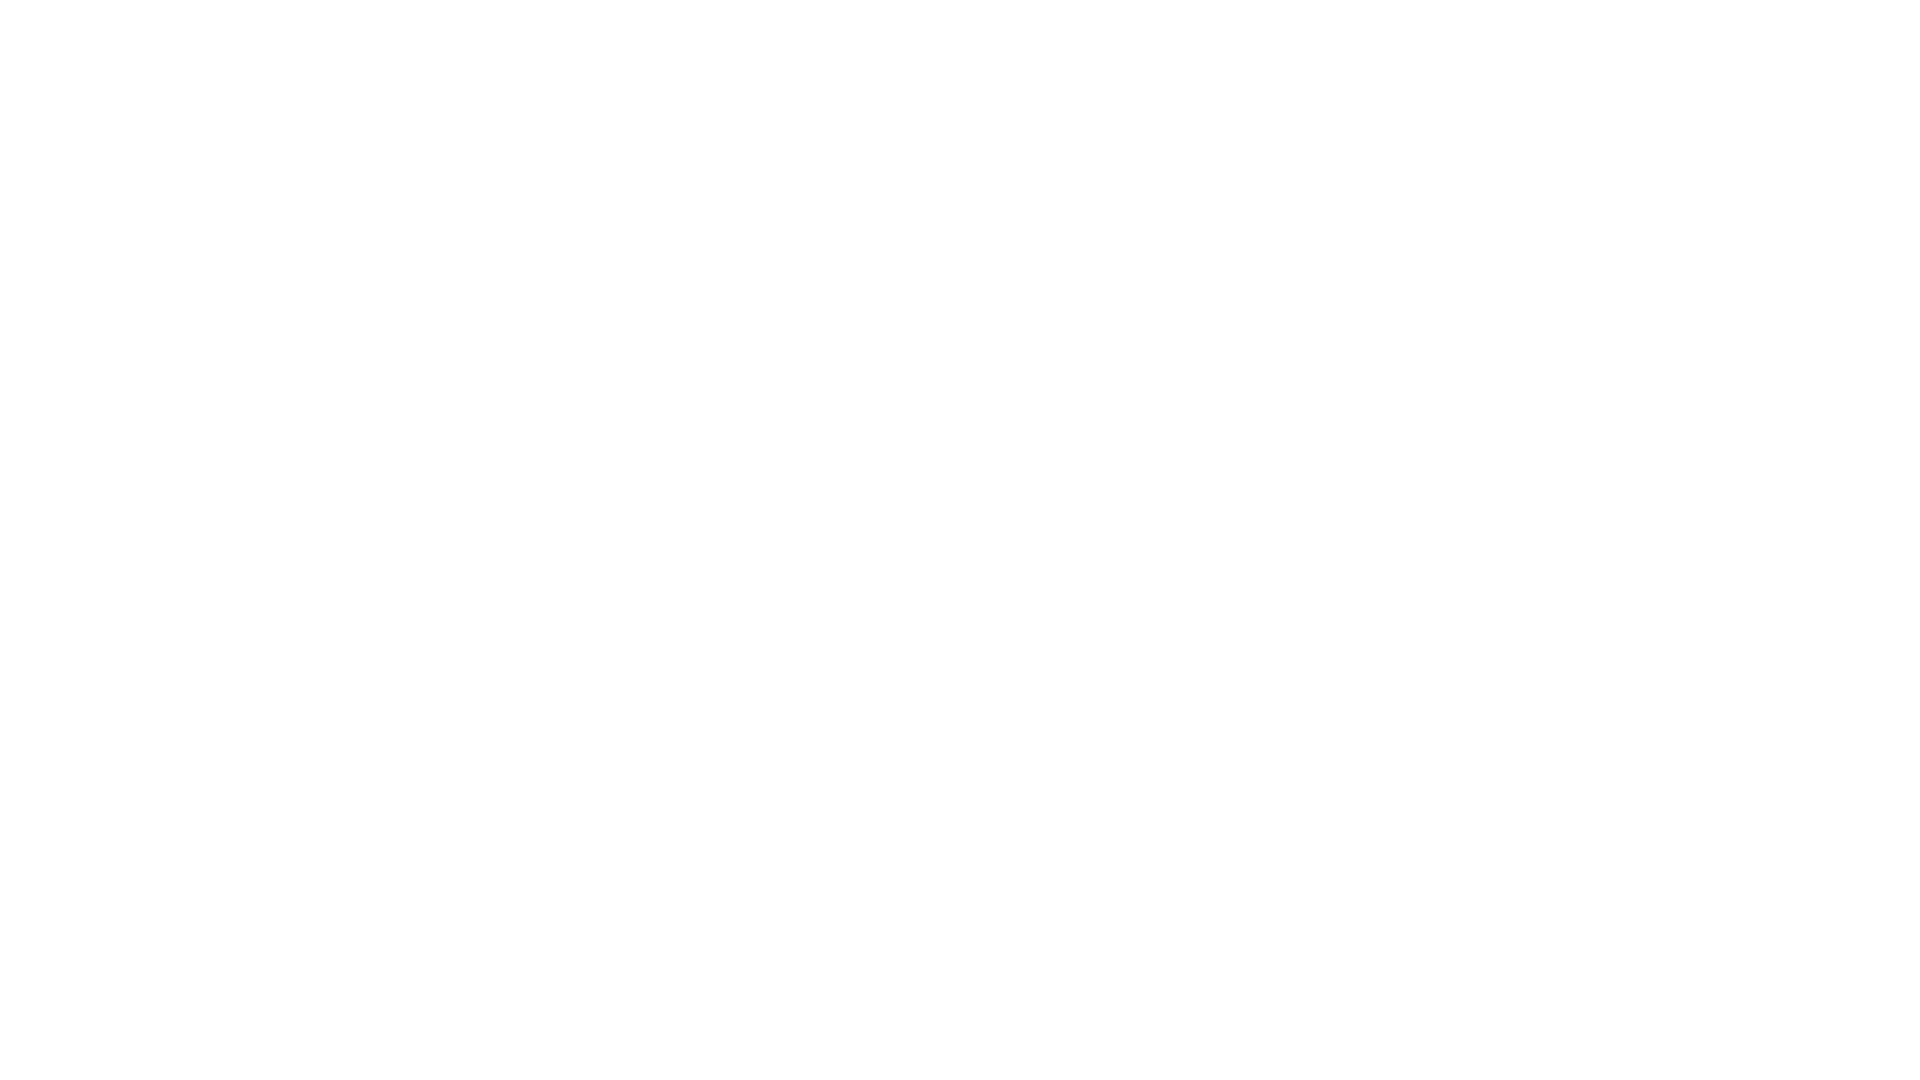

Waited 1 second for content to load after scroll (iteration 5/10)
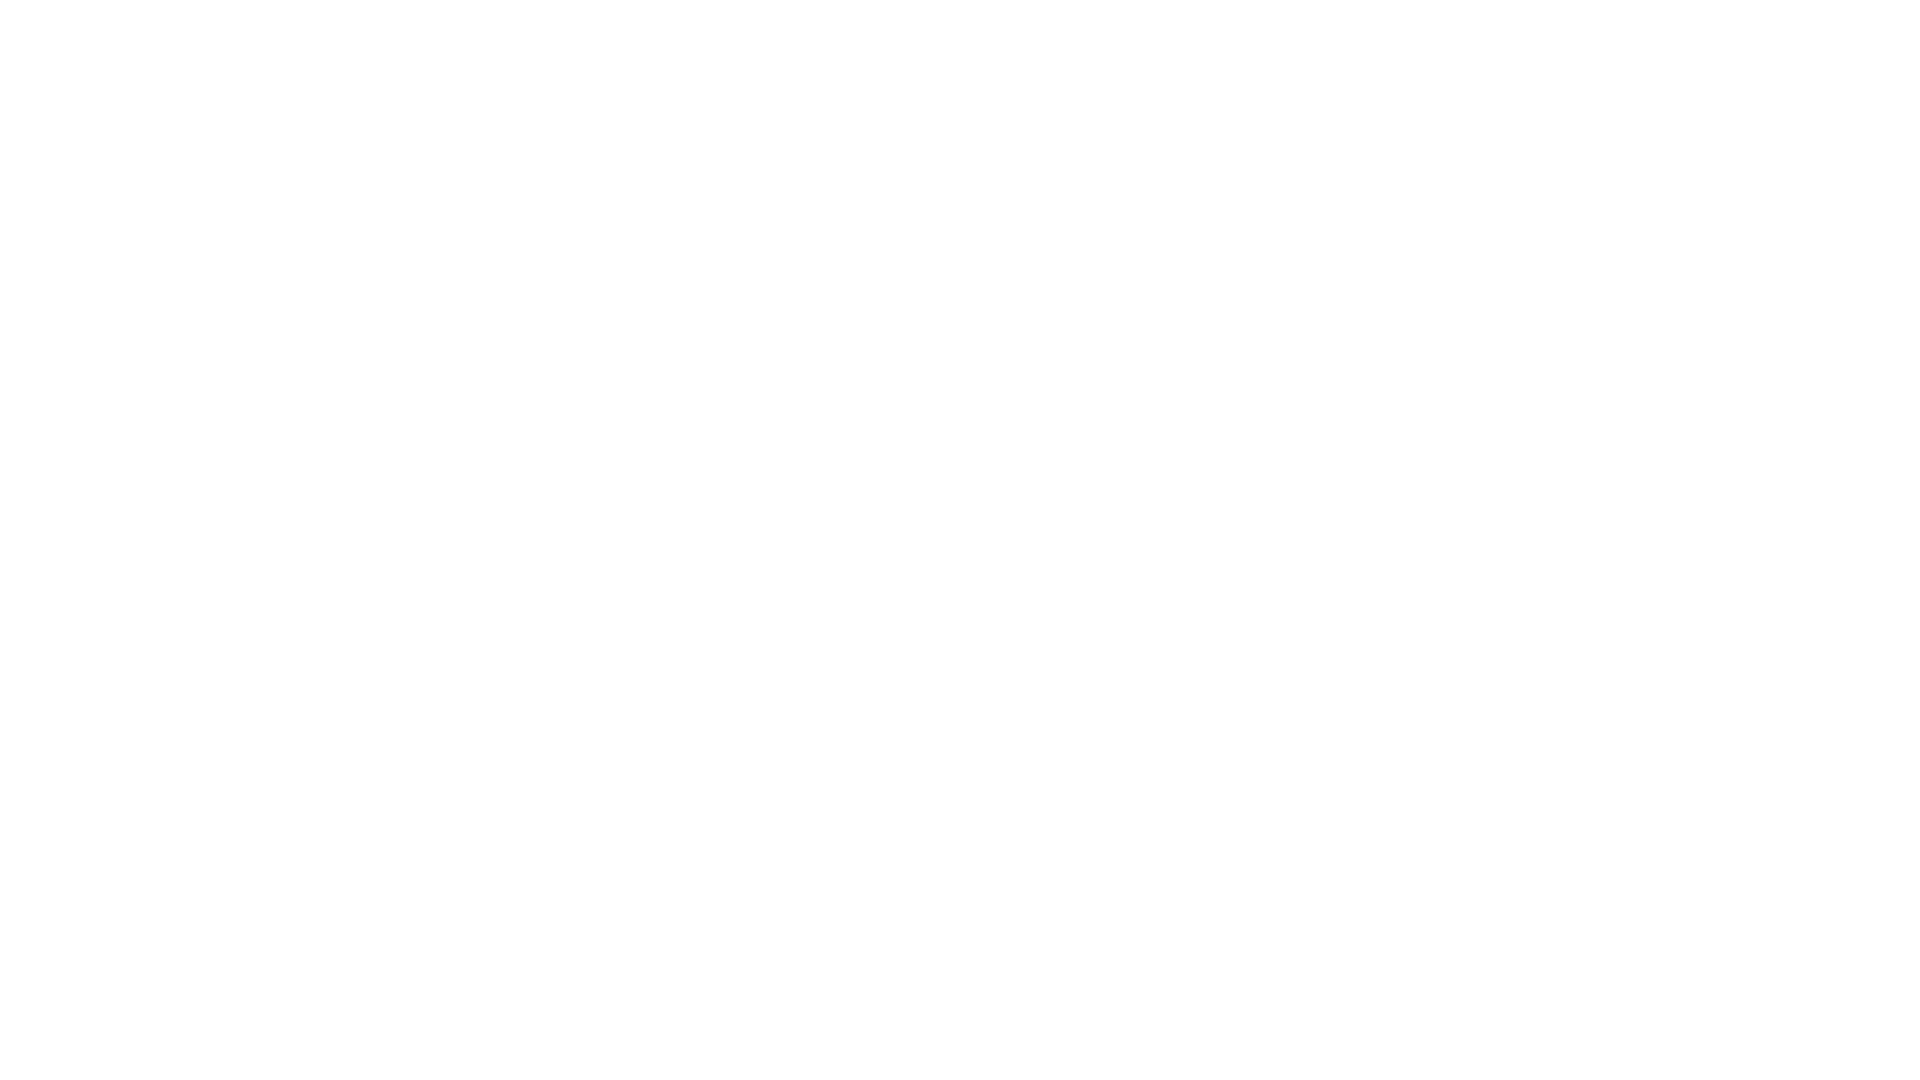

Scrolled down 250 pixels (iteration 6/10)
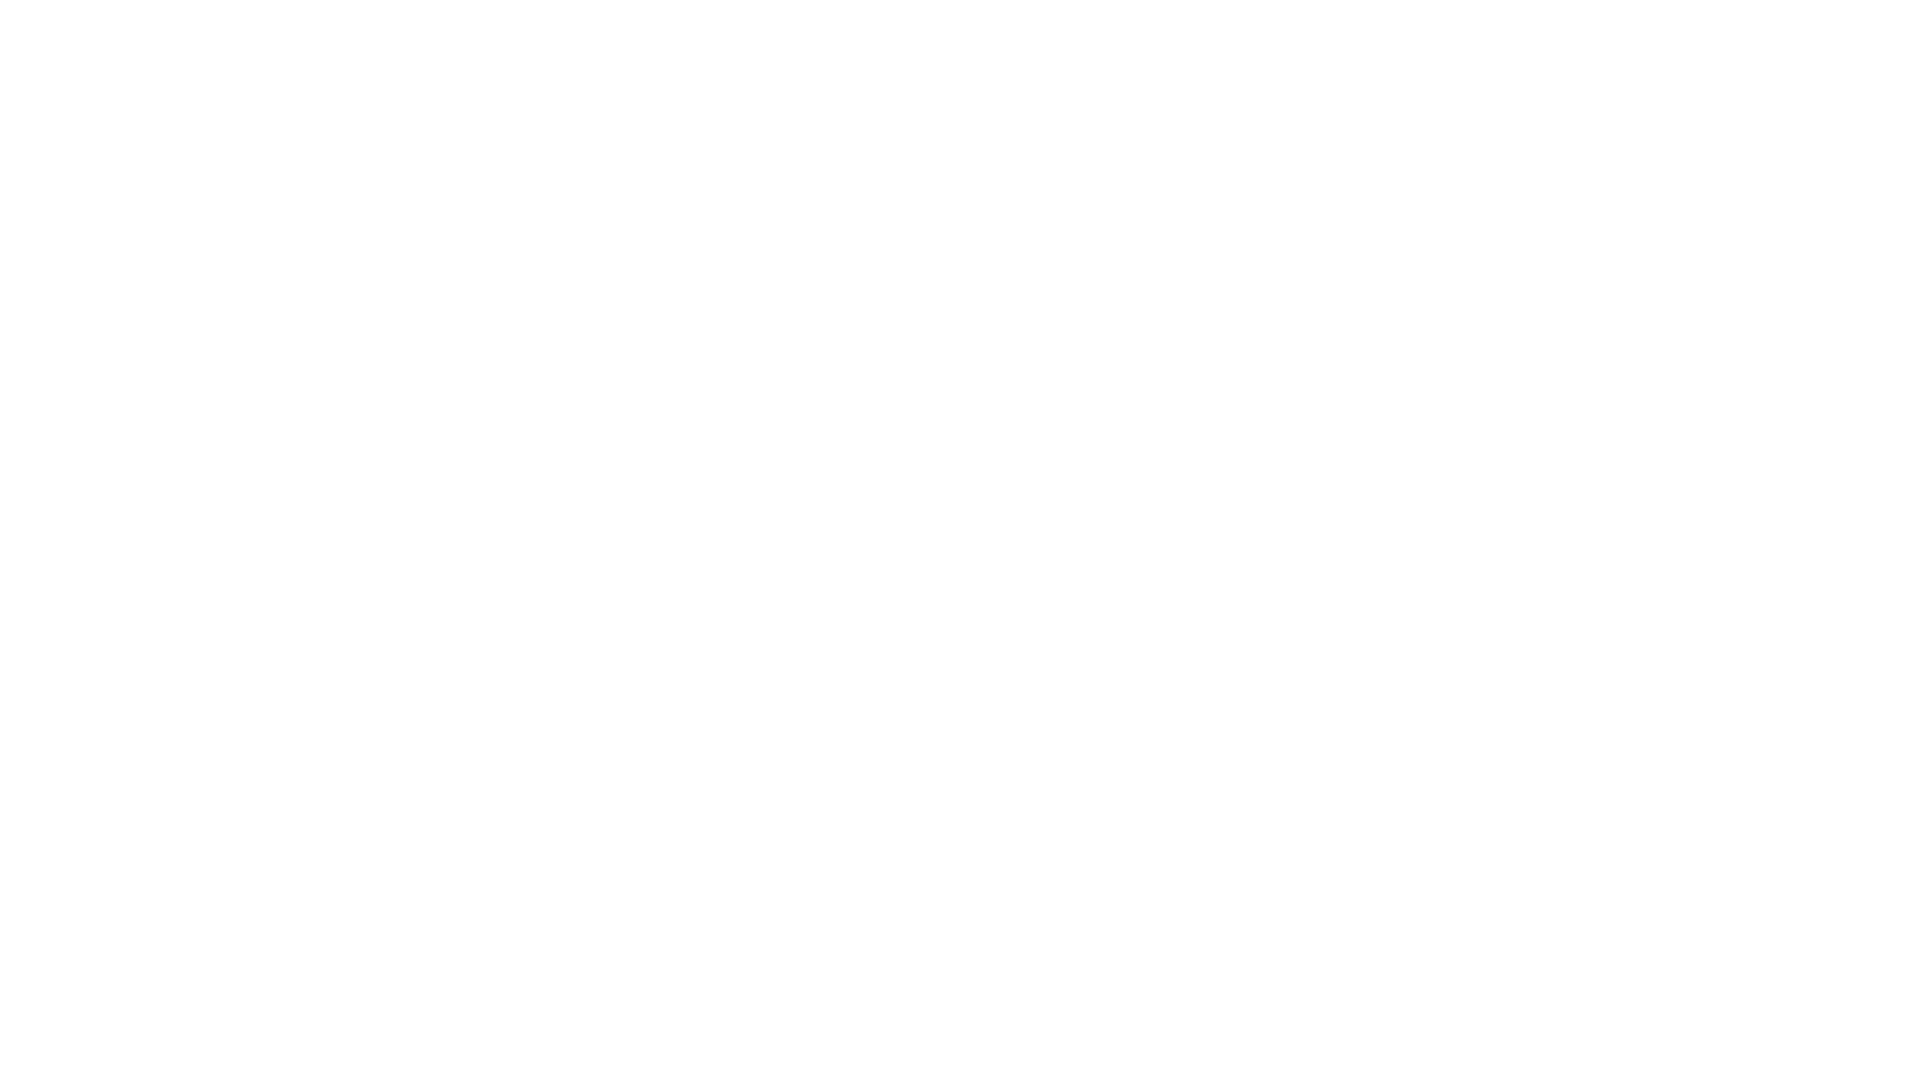

Waited 1 second for content to load after scroll (iteration 6/10)
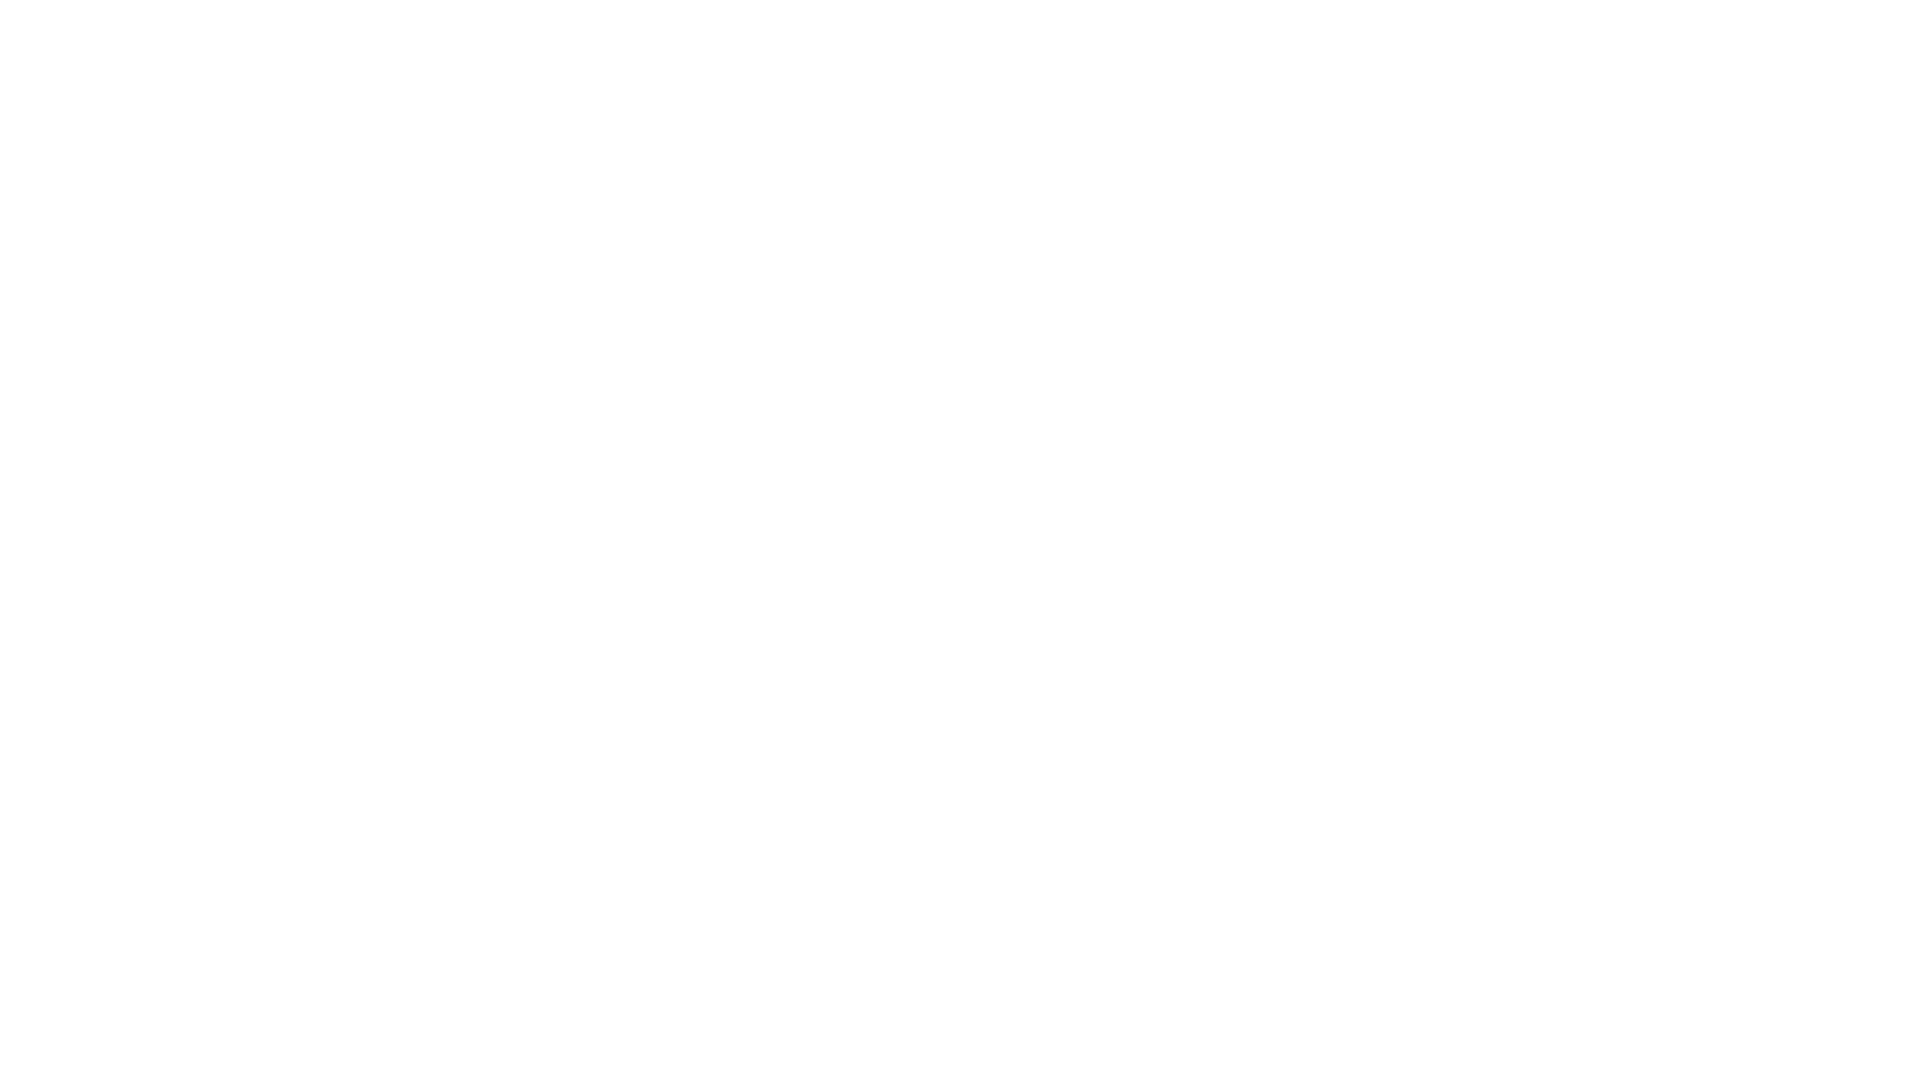

Scrolled down 250 pixels (iteration 7/10)
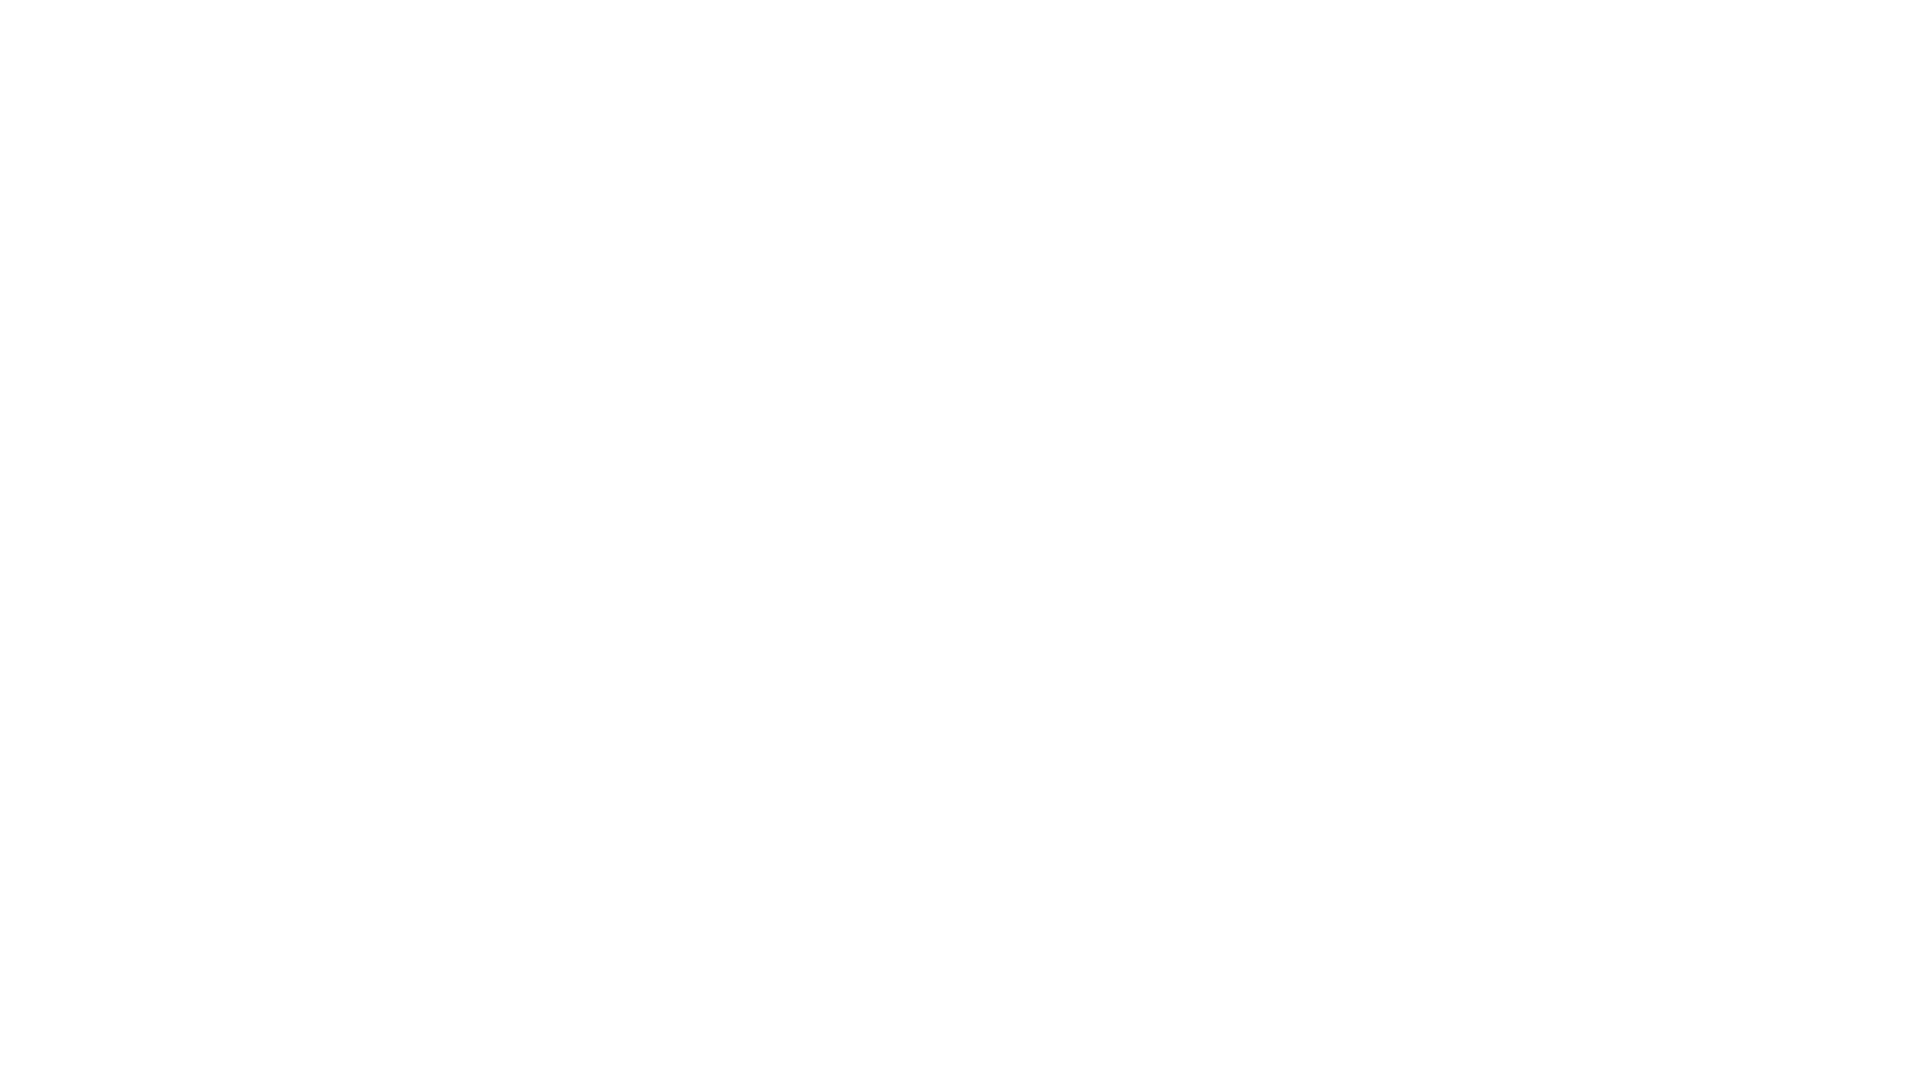

Waited 1 second for content to load after scroll (iteration 7/10)
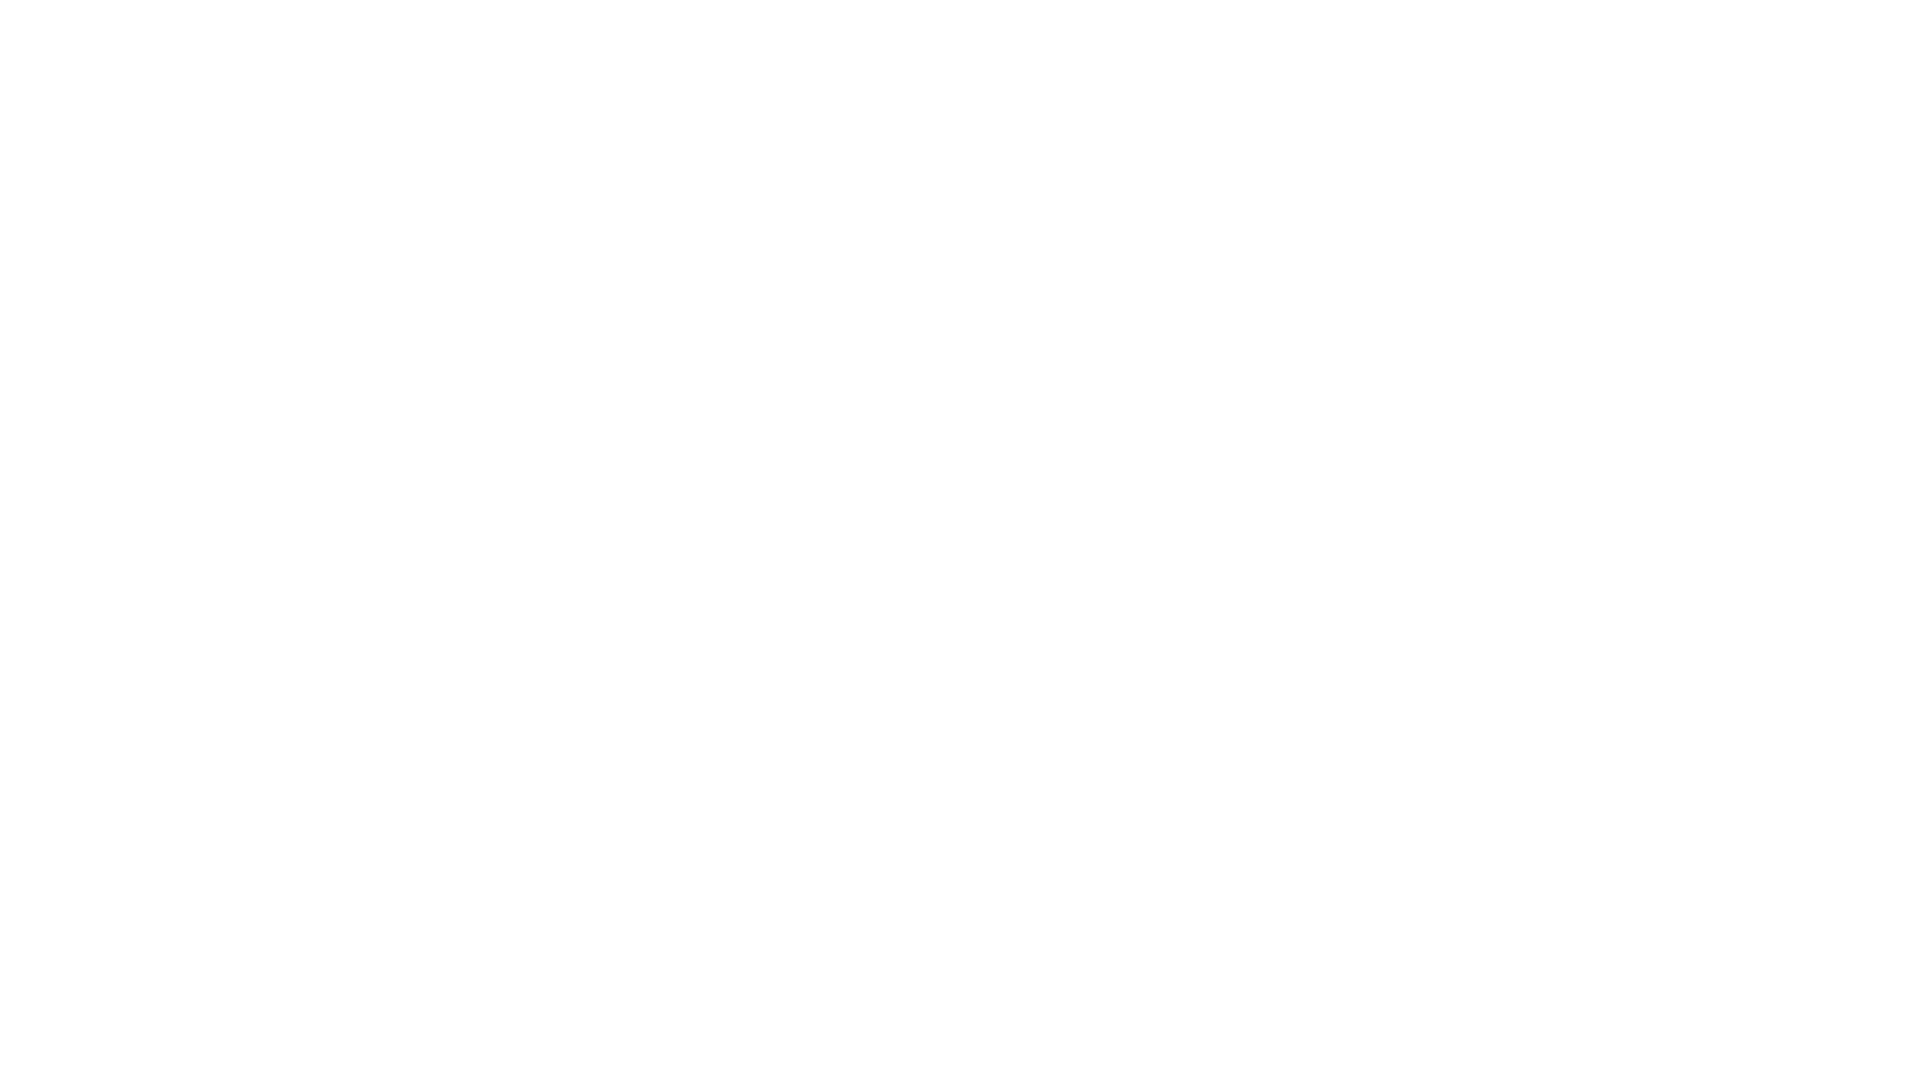

Scrolled down 250 pixels (iteration 8/10)
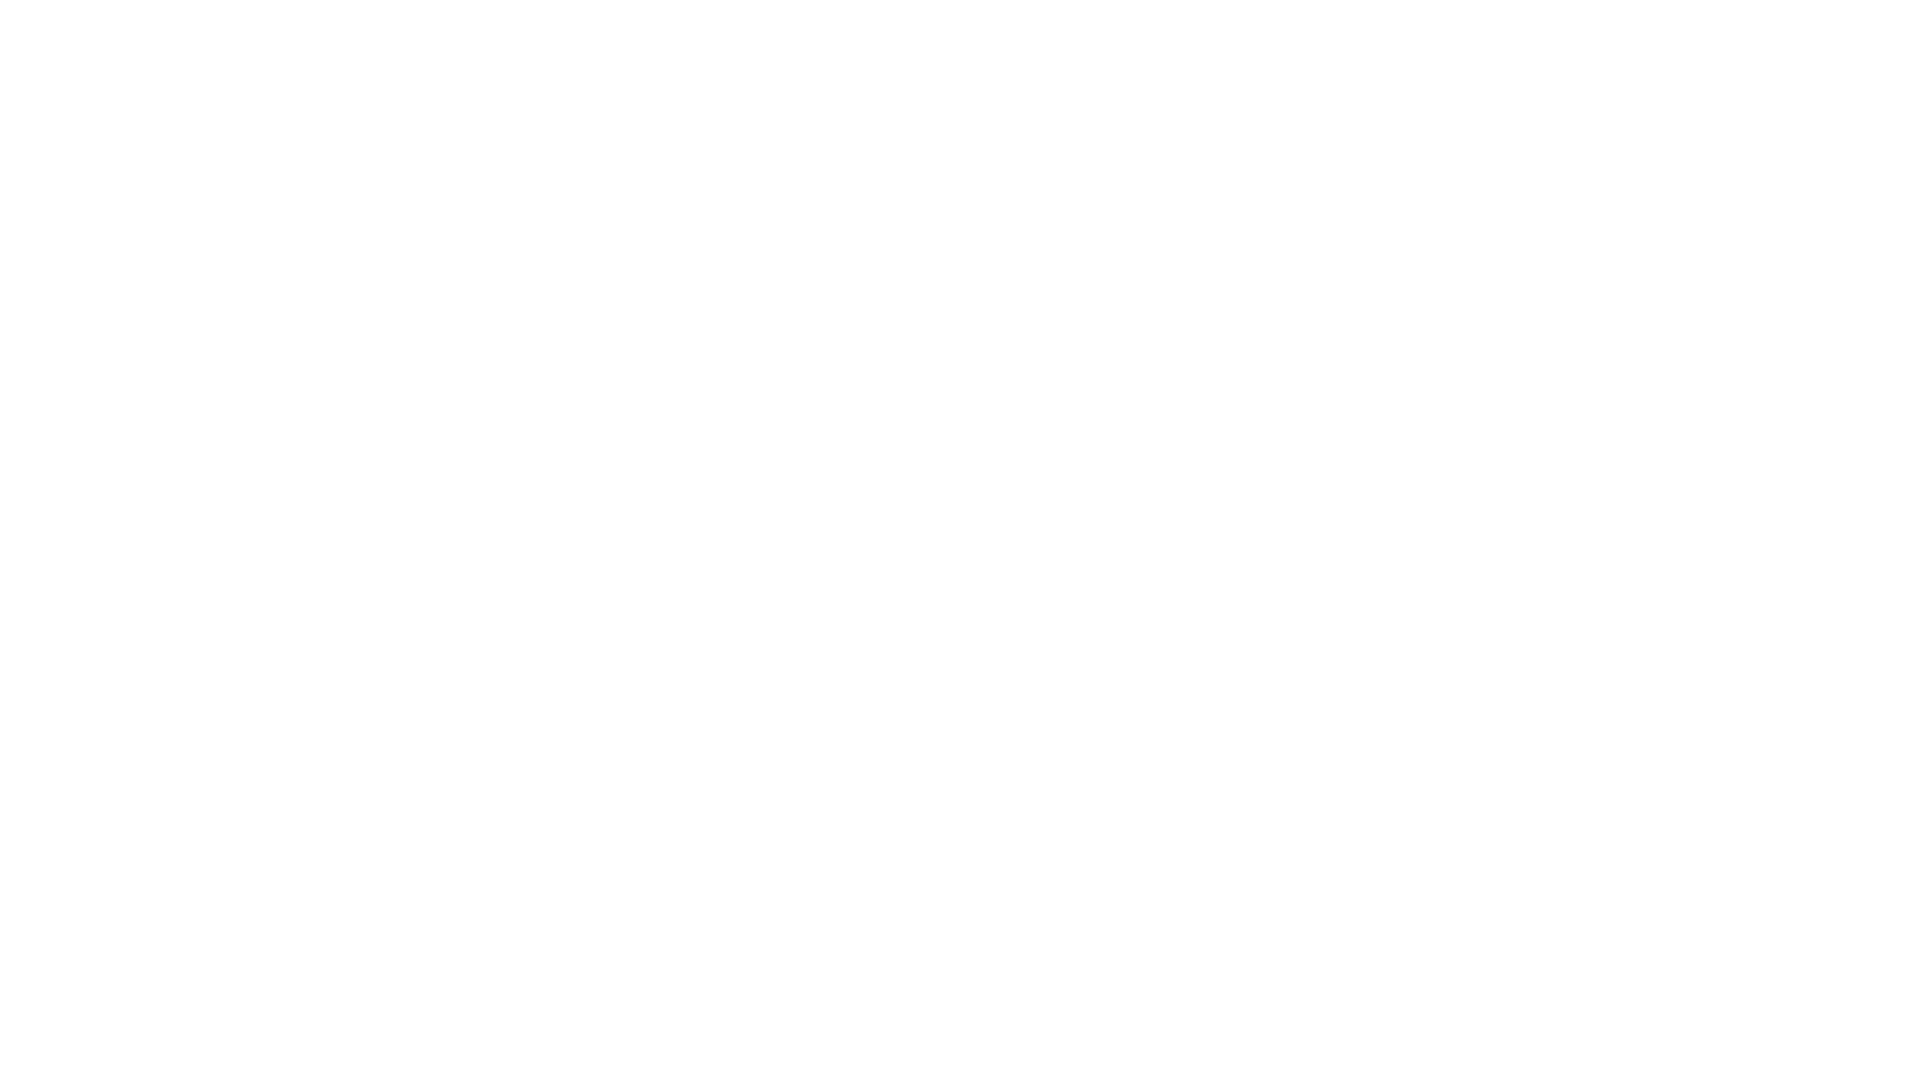

Waited 1 second for content to load after scroll (iteration 8/10)
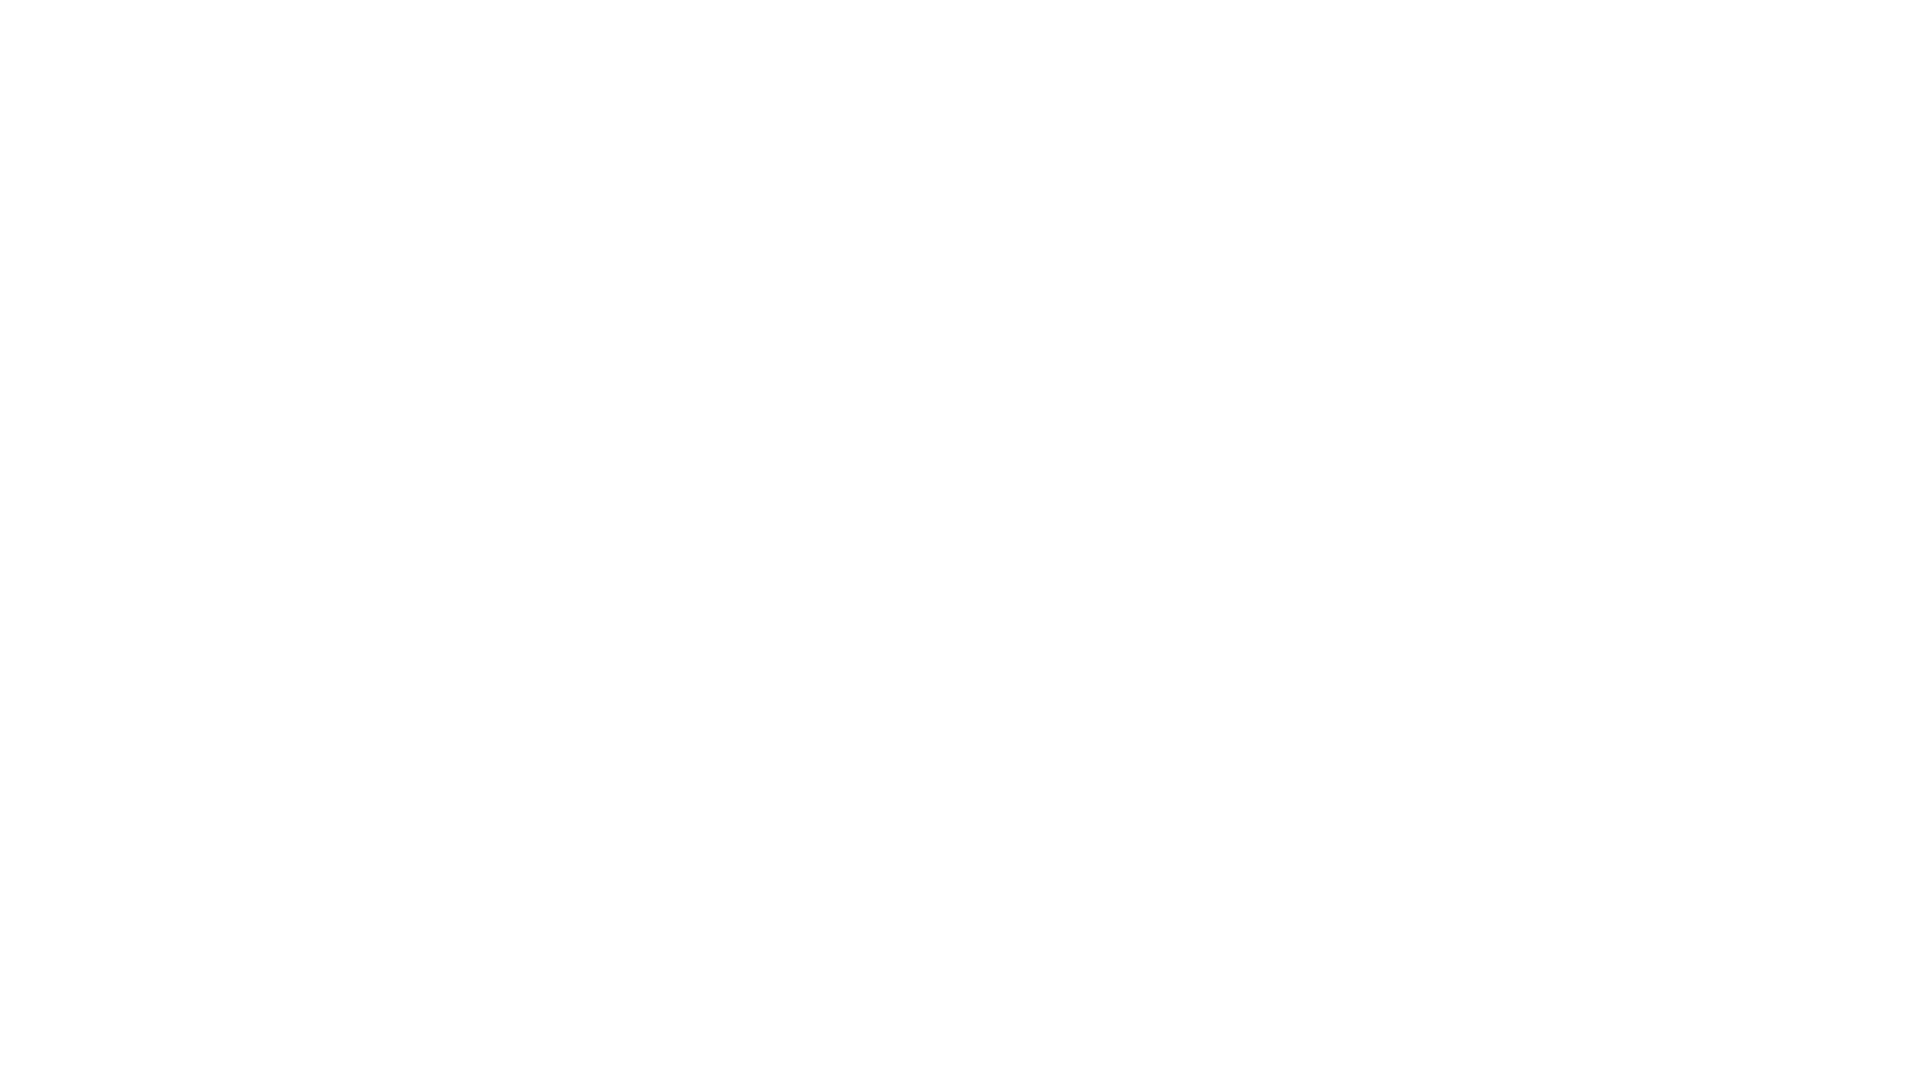

Scrolled down 250 pixels (iteration 9/10)
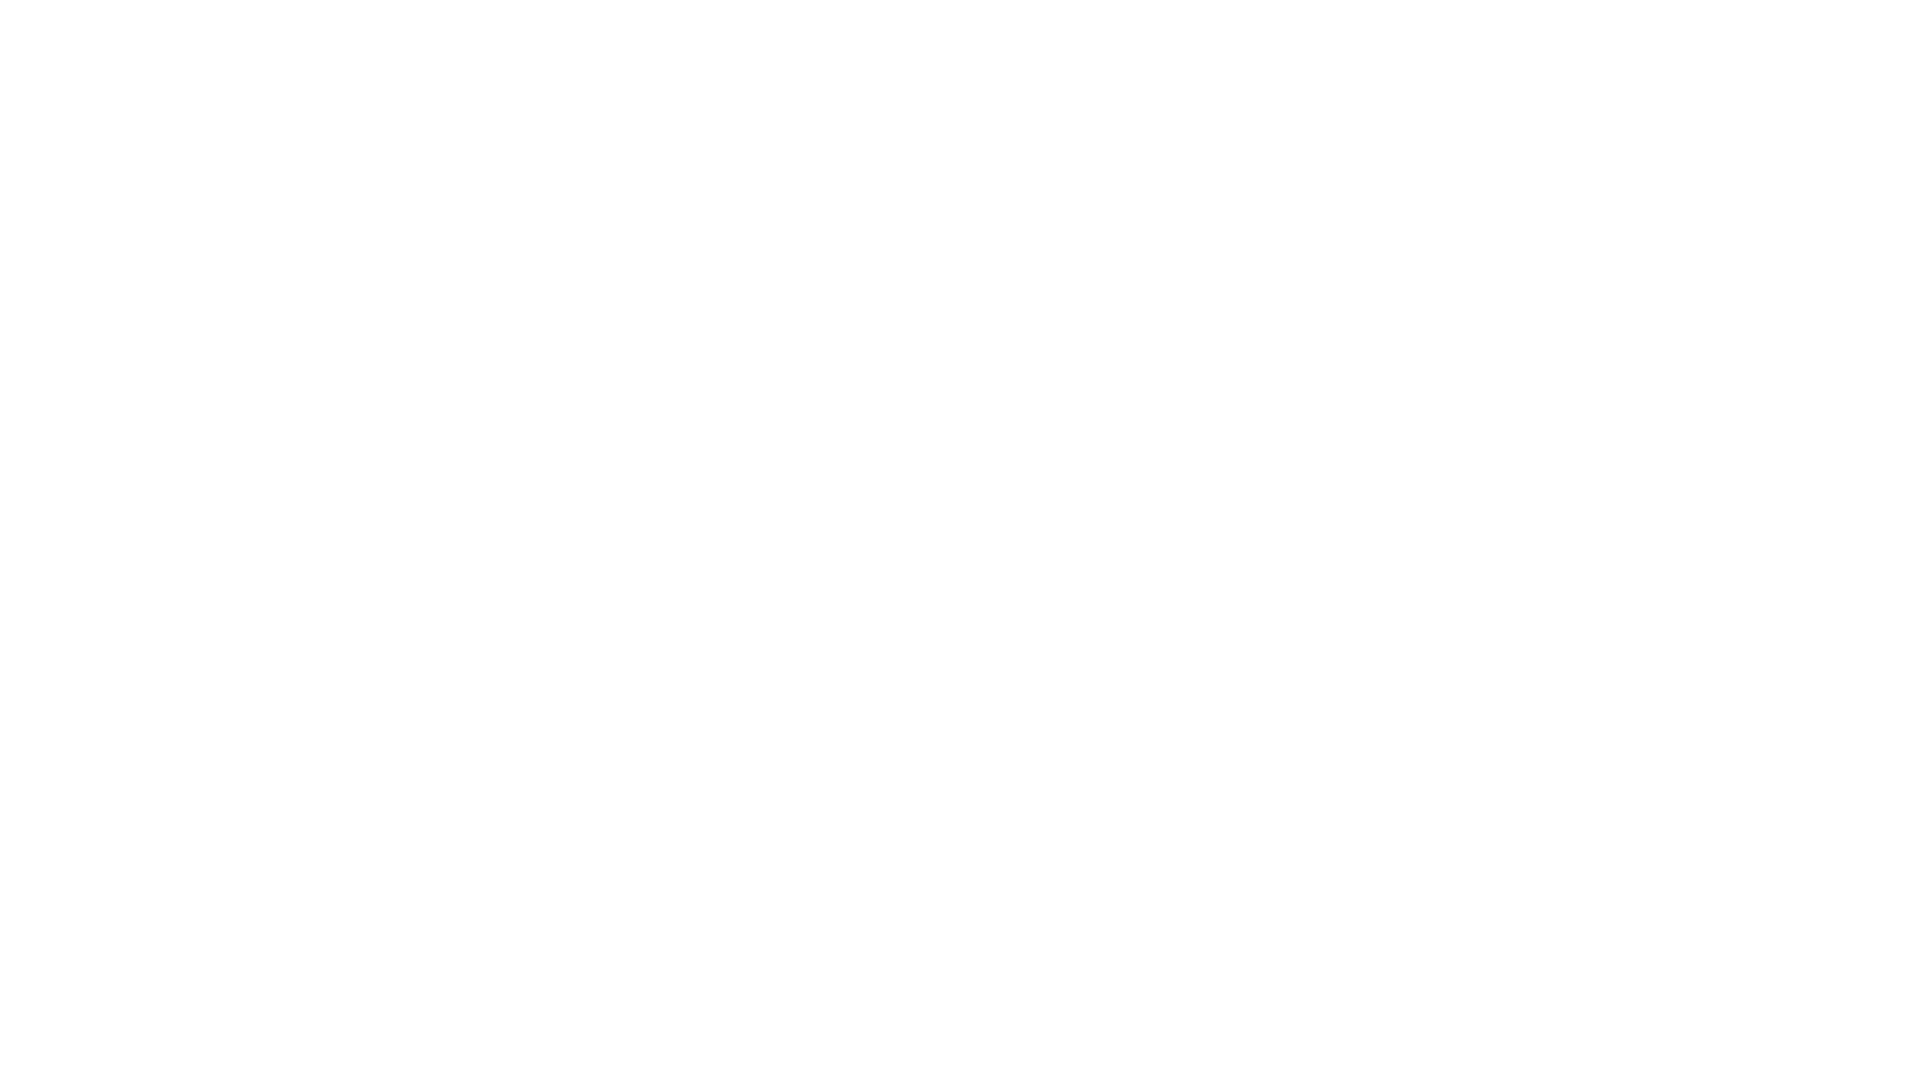

Waited 1 second for content to load after scroll (iteration 9/10)
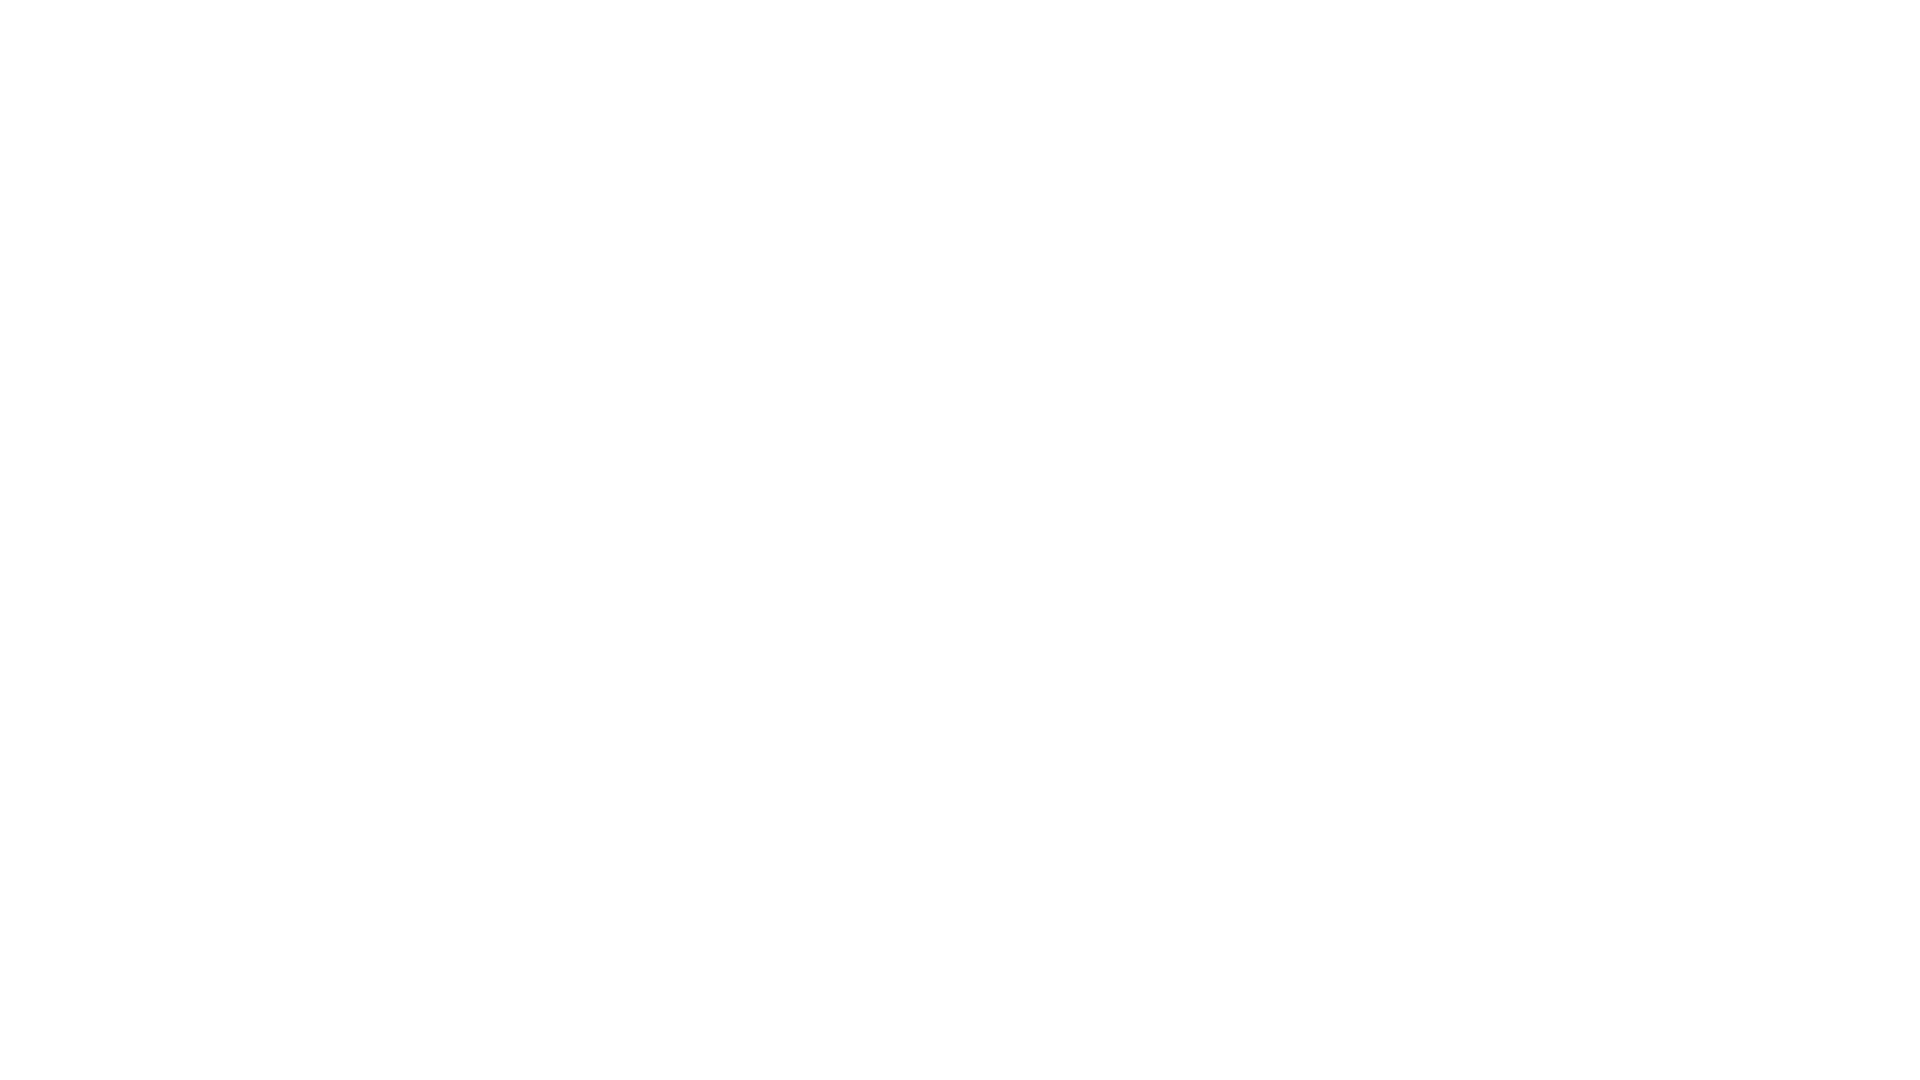

Scrolled down 250 pixels (iteration 10/10)
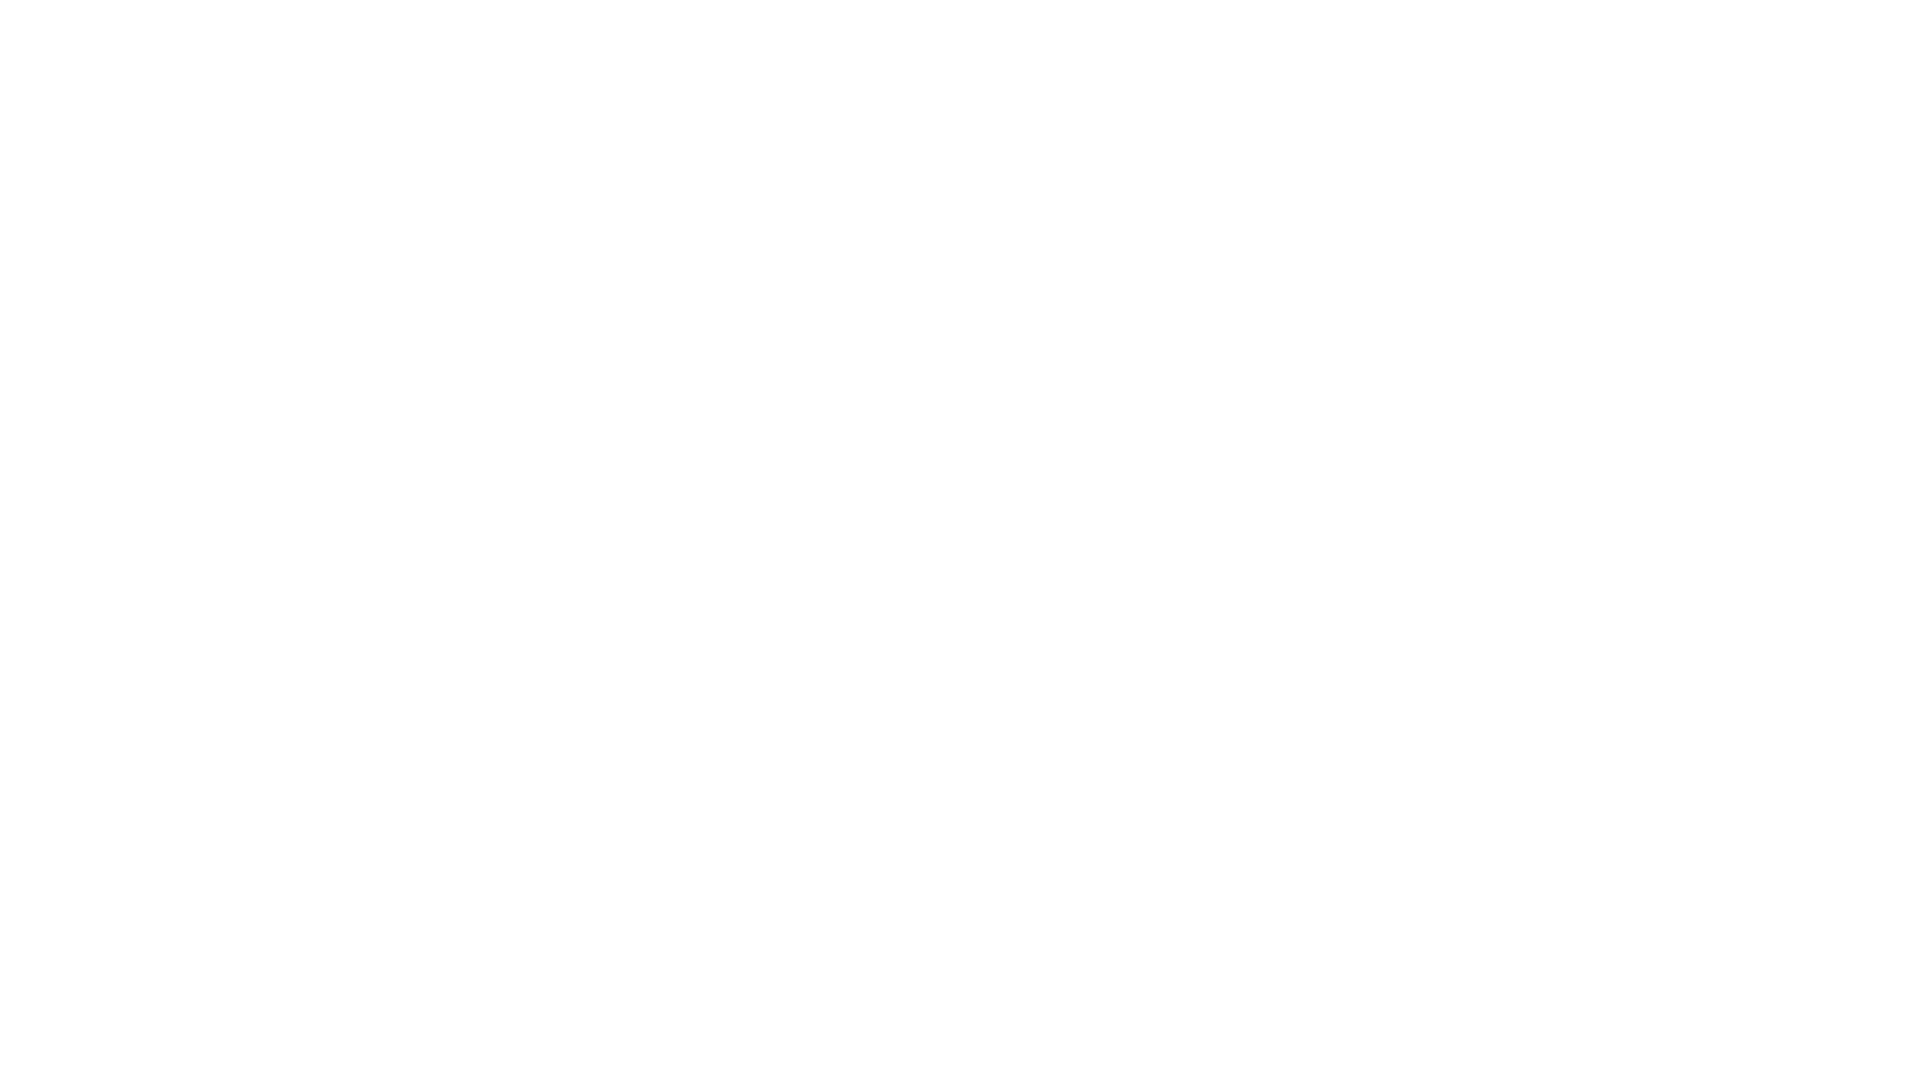

Waited 1 second for content to load after scroll (iteration 10/10)
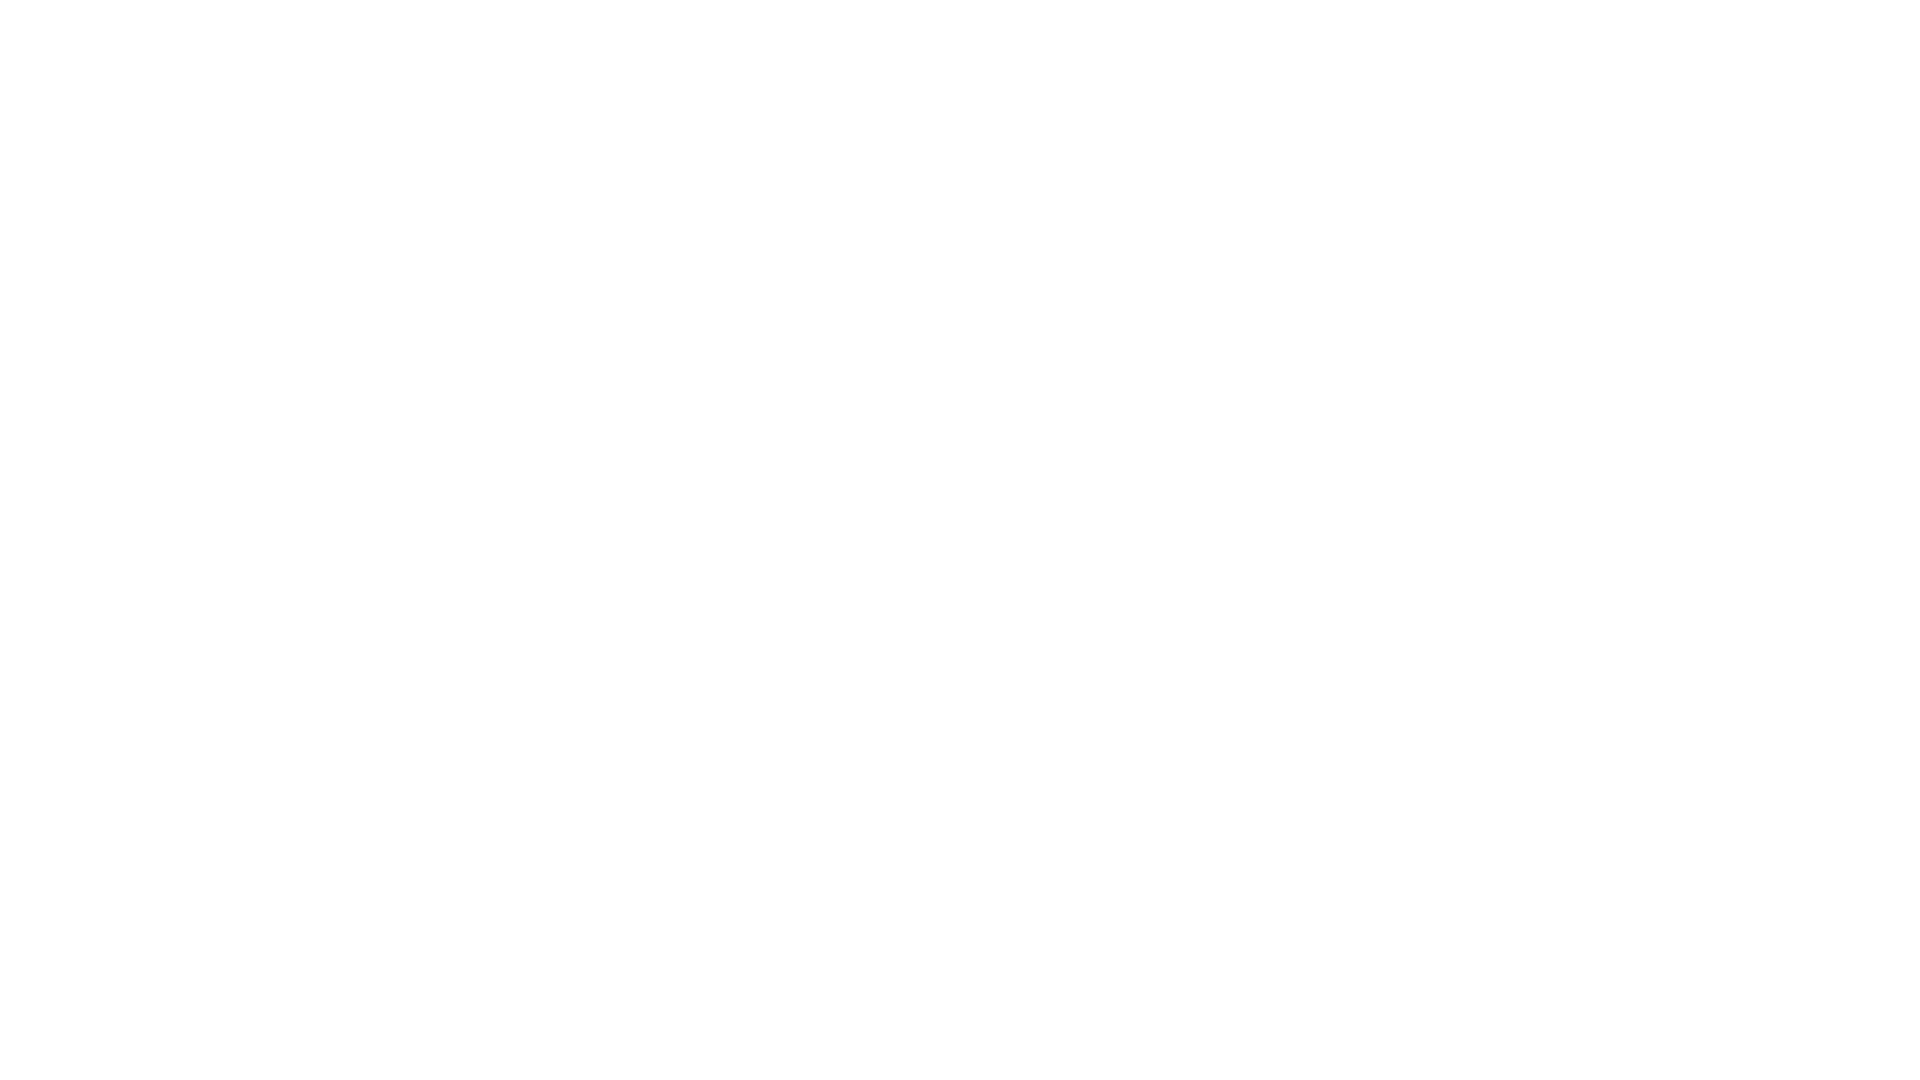

Final wait for content to load
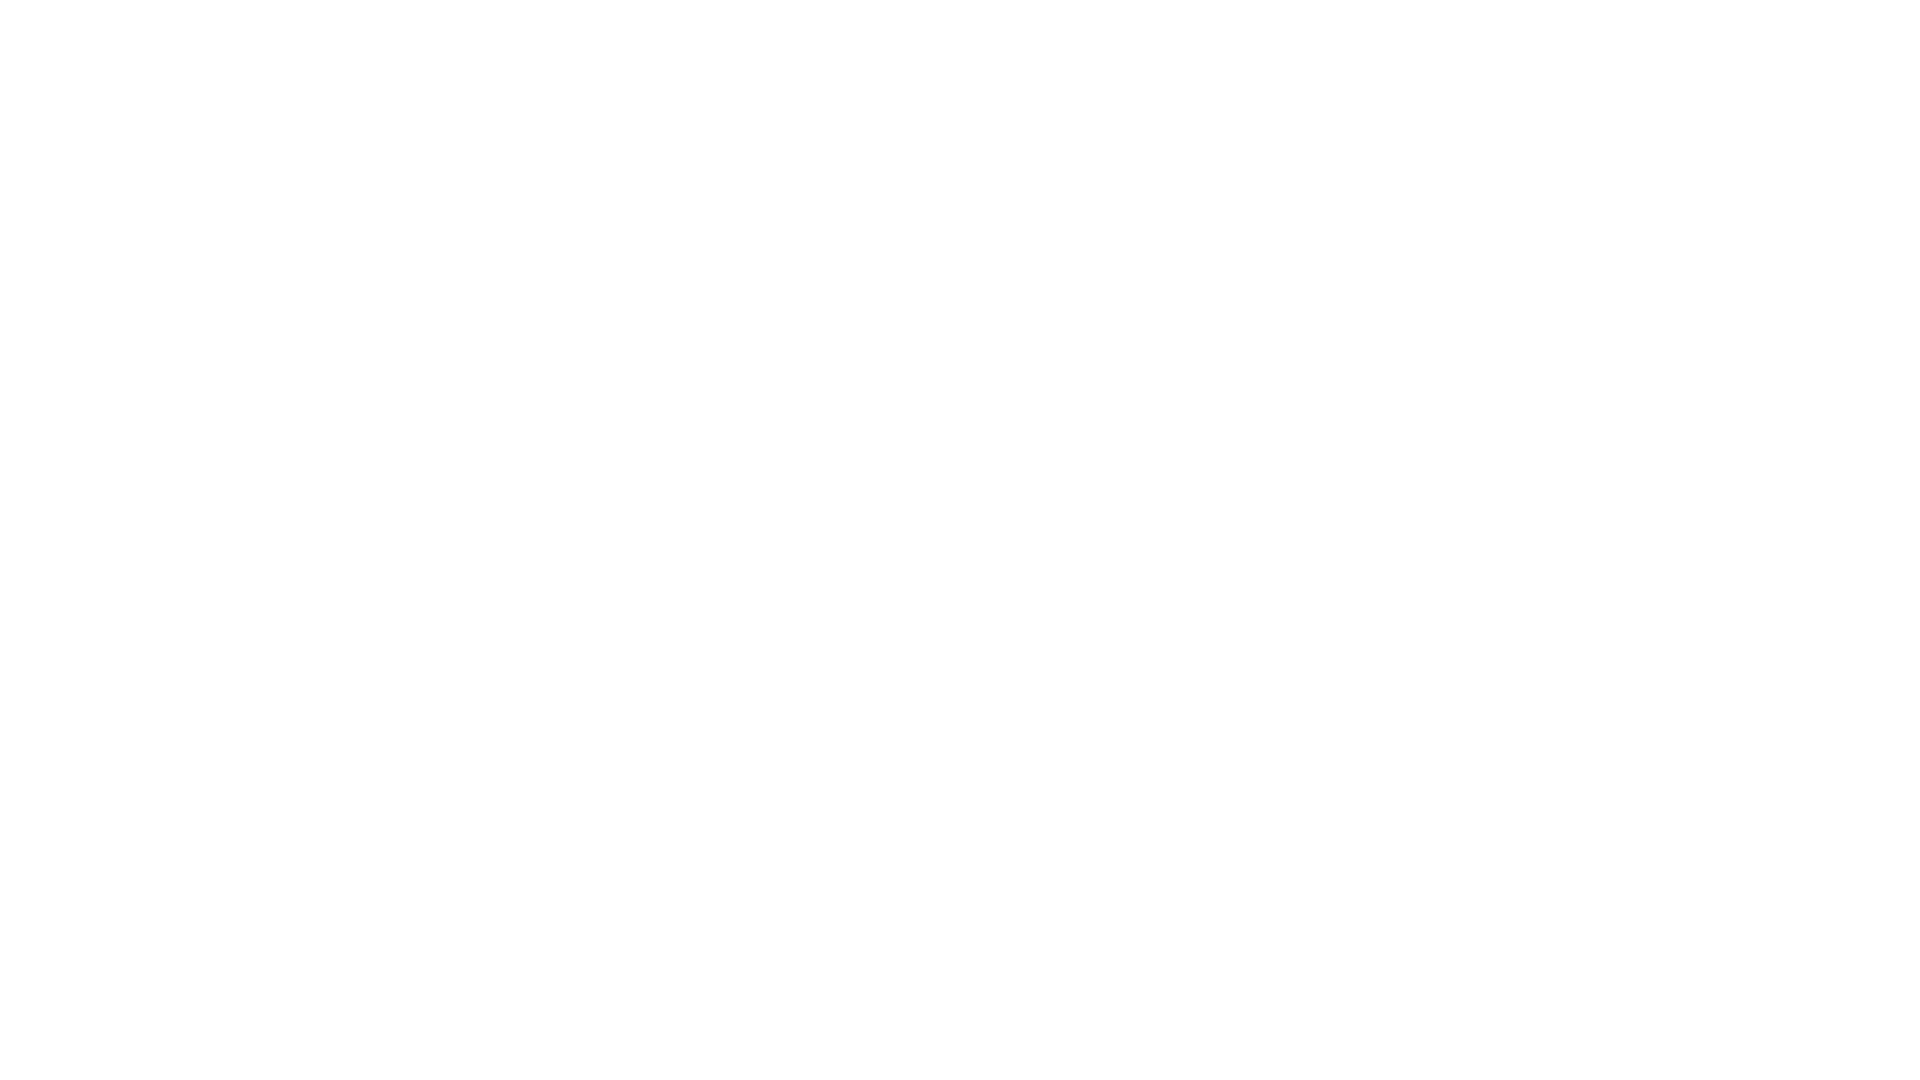

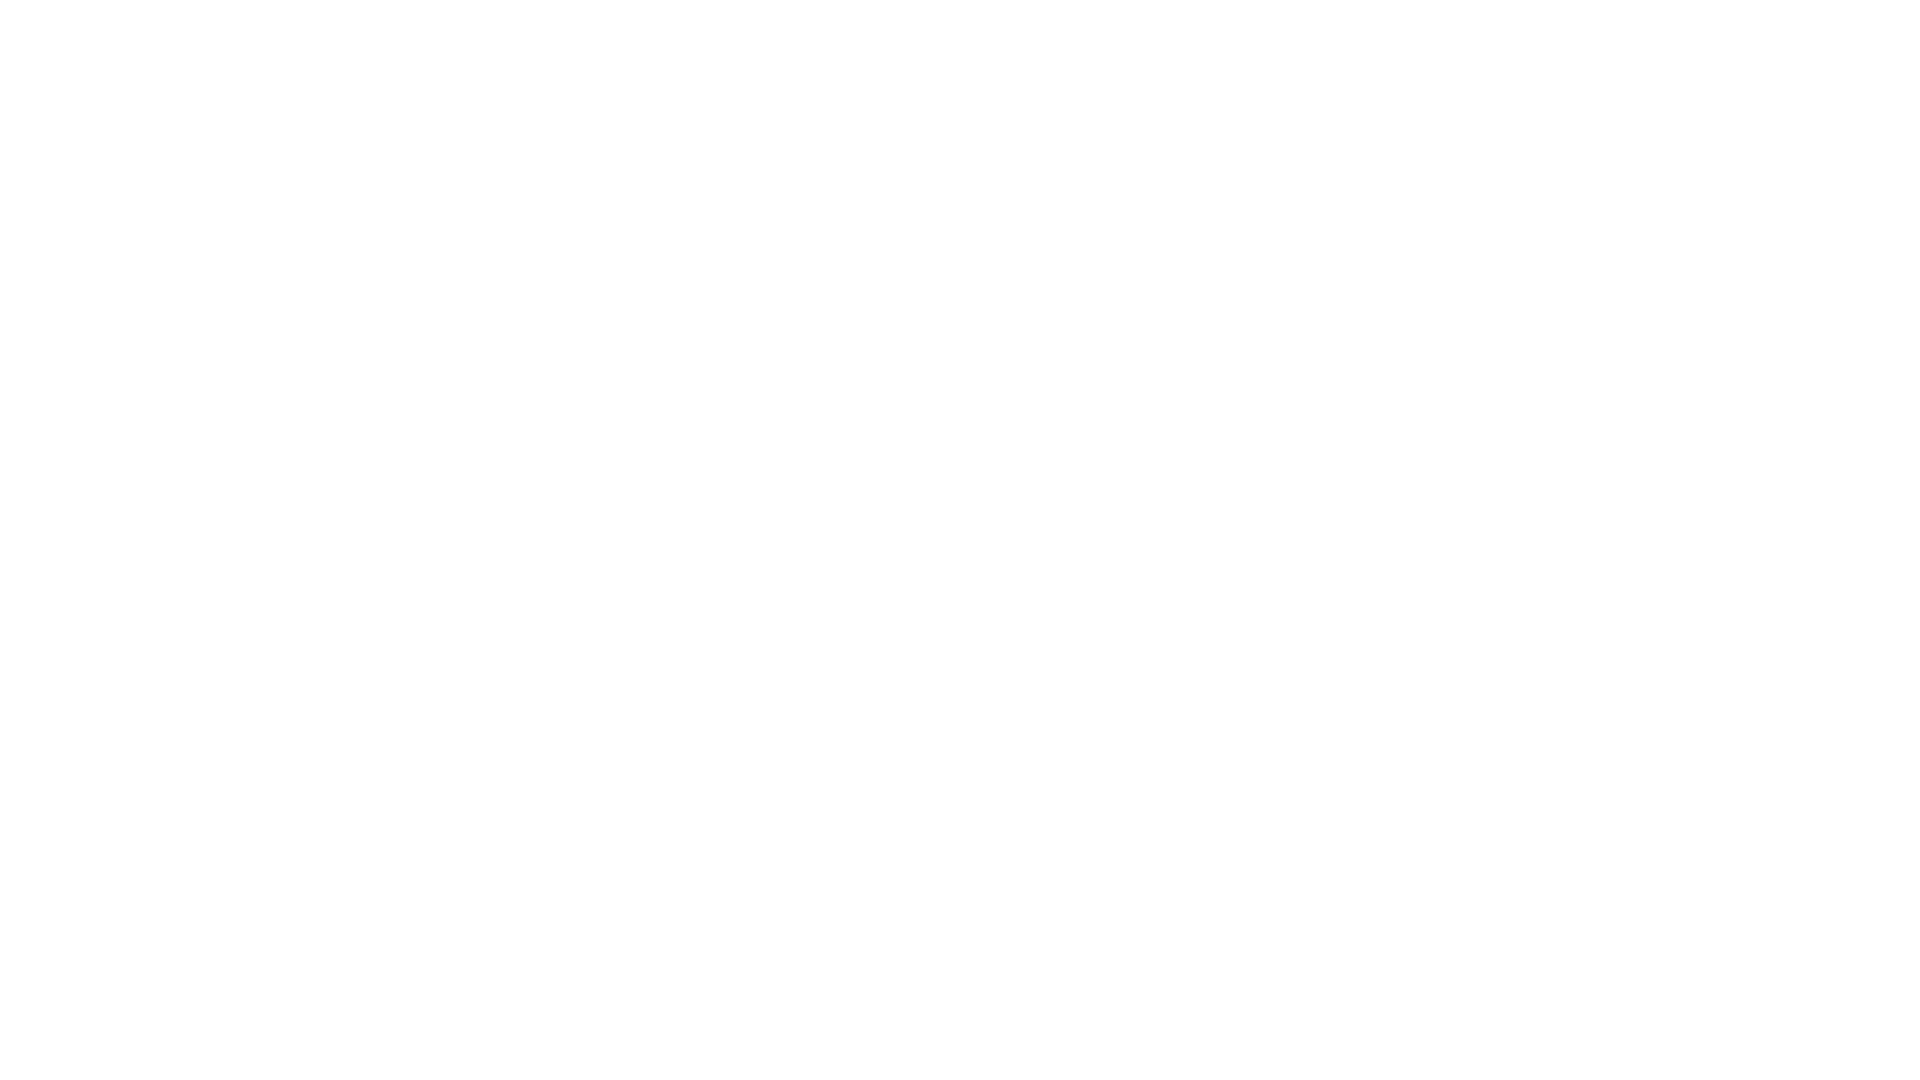